Tests infinite scrolling functionality on a book listing page by continuously scrolling to the bottom until no more content loads, verifying the page handles infinite scroll correctly.

Starting URL: https://www.booksbykilo.in/new-books?pricerange=201to500

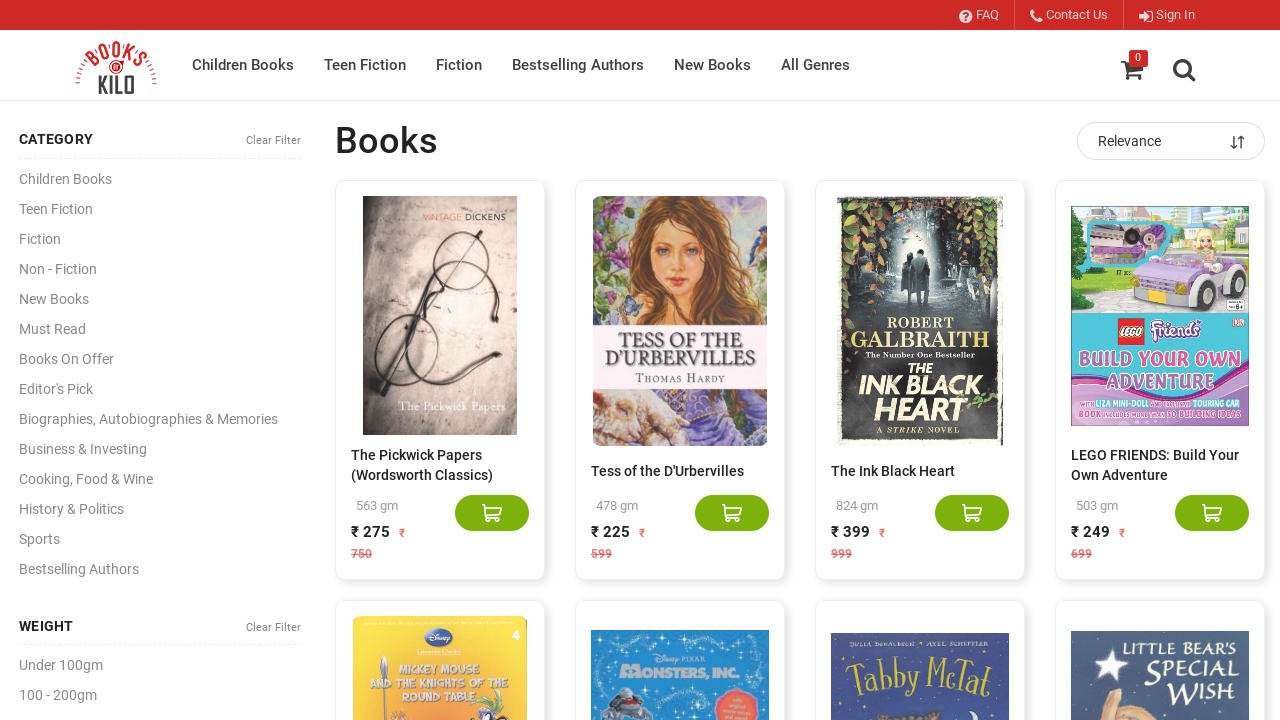

Set default timeout to 90 seconds for slow-loading page
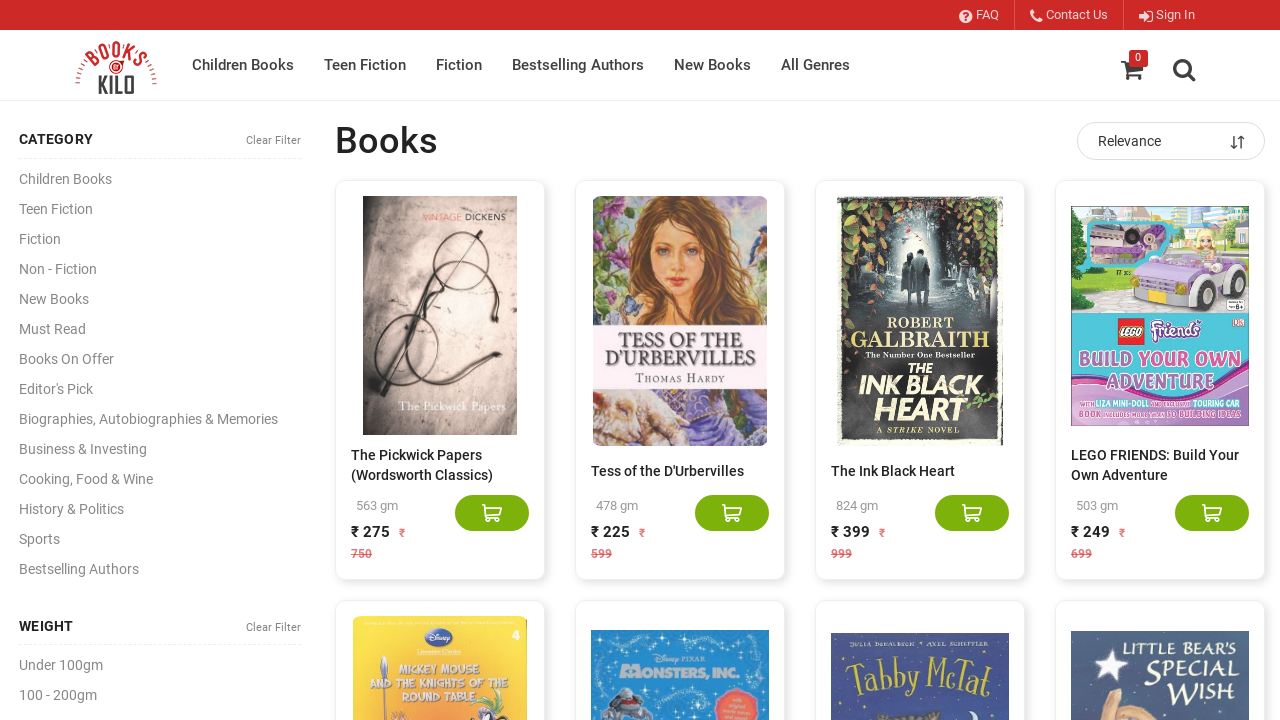

Scrolled to bottom of page
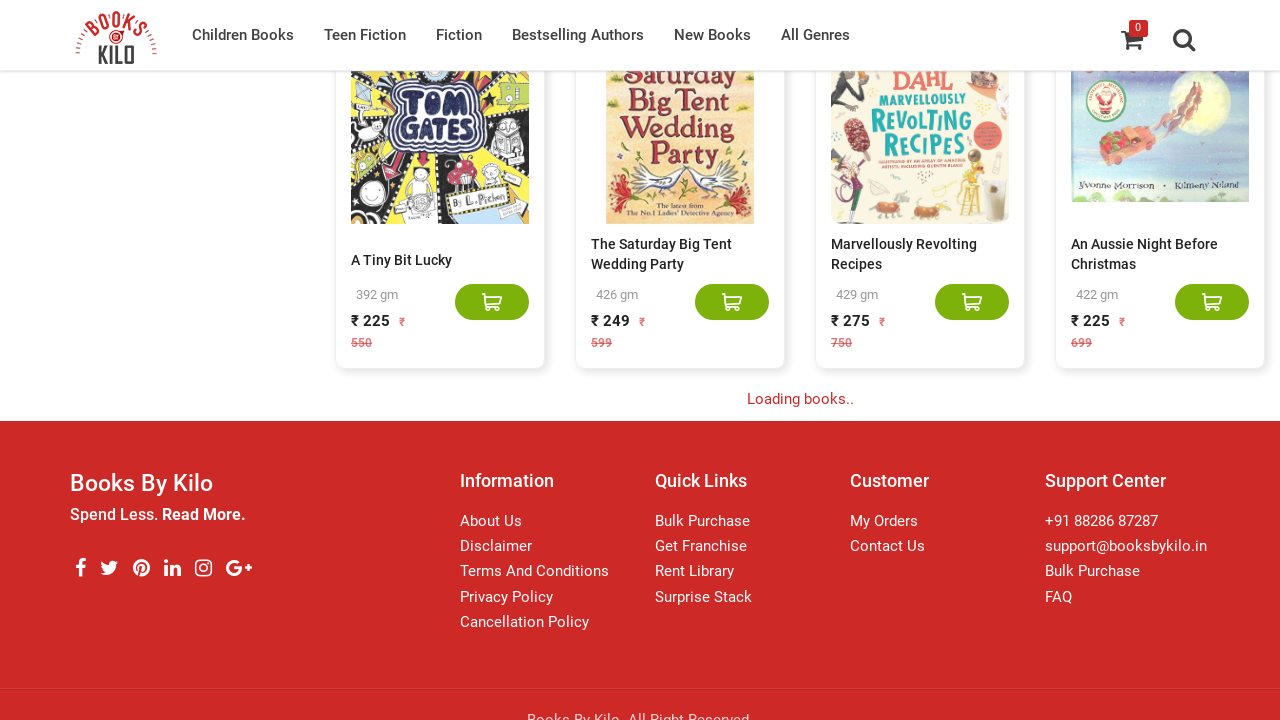

Waited 2 seconds for new content to load
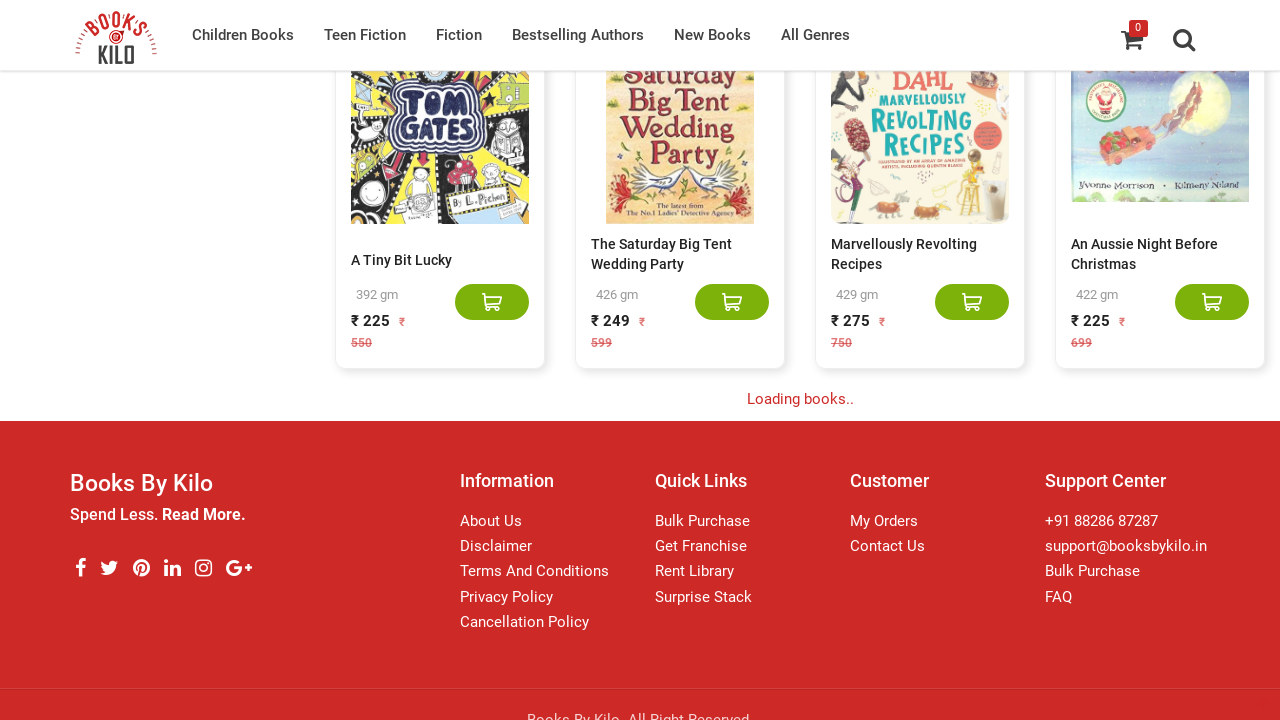

Retrieved current scroll height: 2642
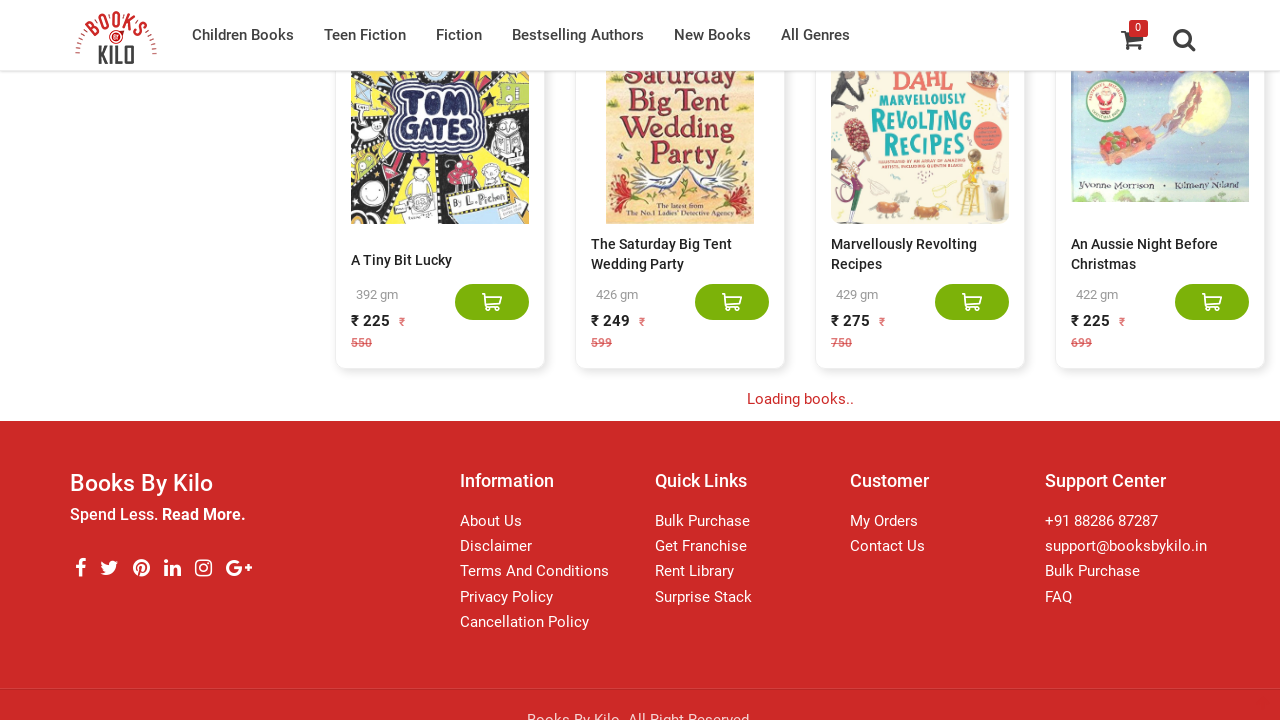

Scrolled to bottom of page
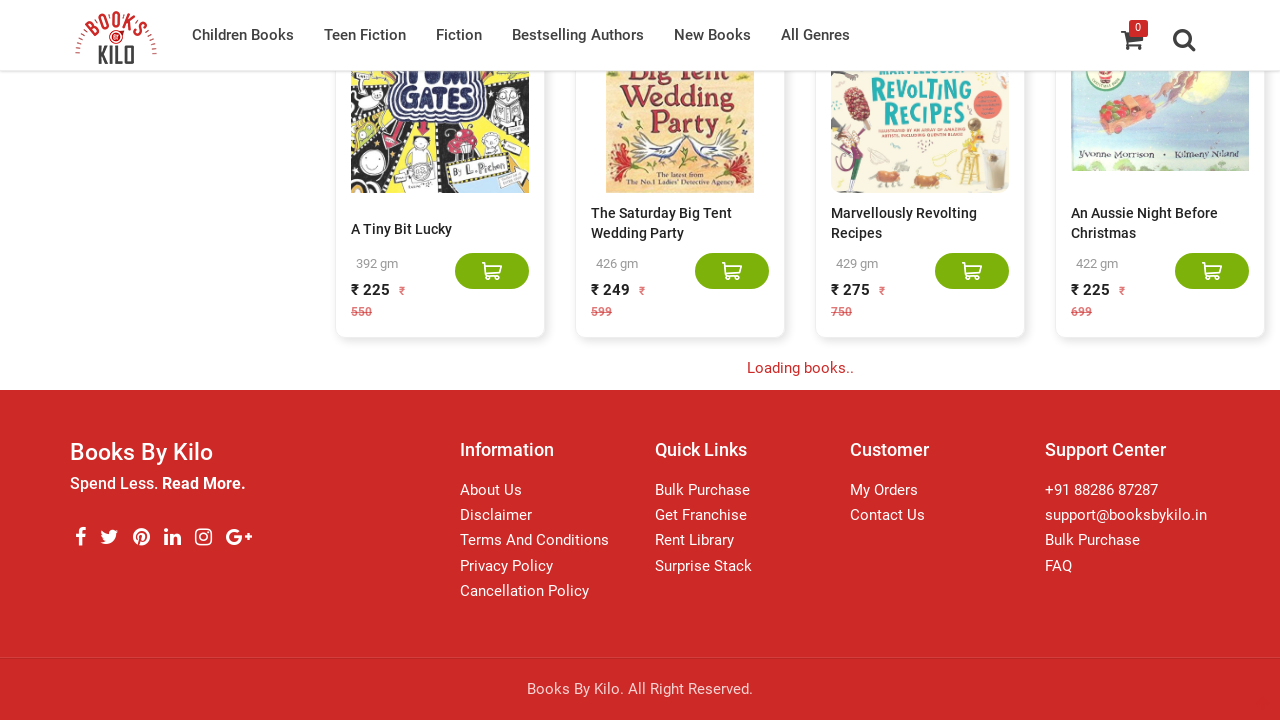

Waited 2 seconds for new content to load
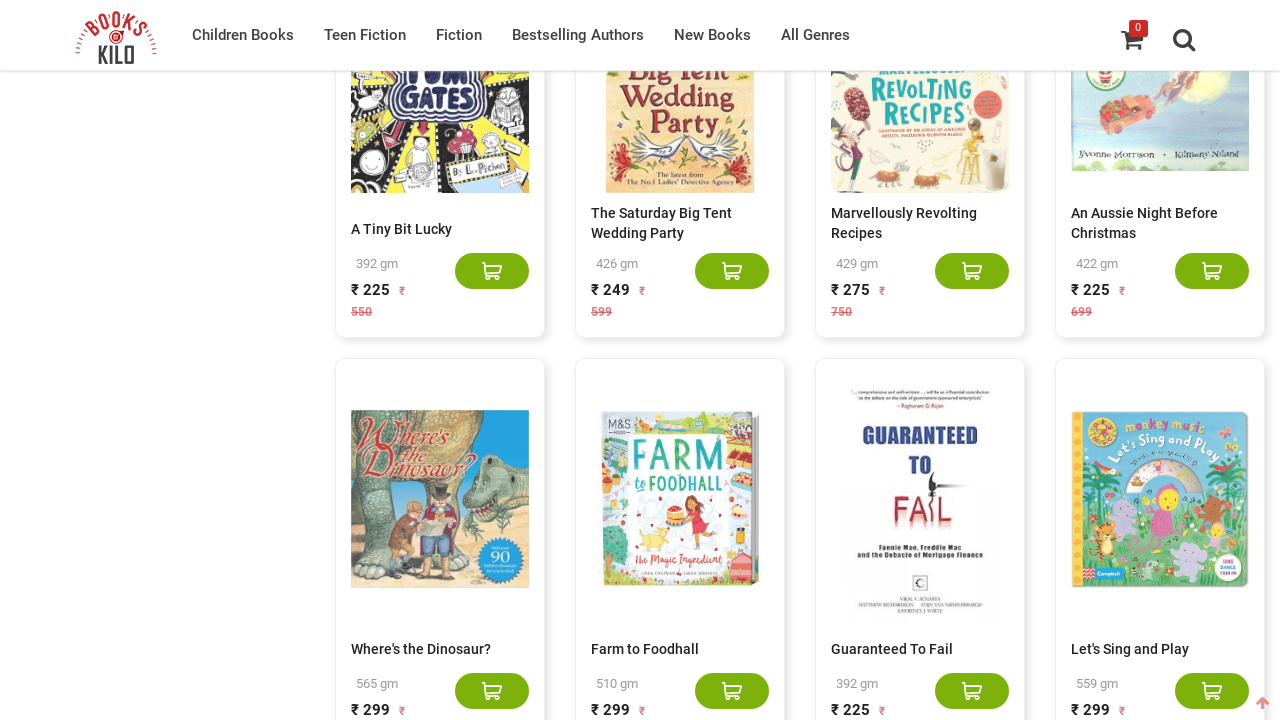

Retrieved current scroll height: 4711
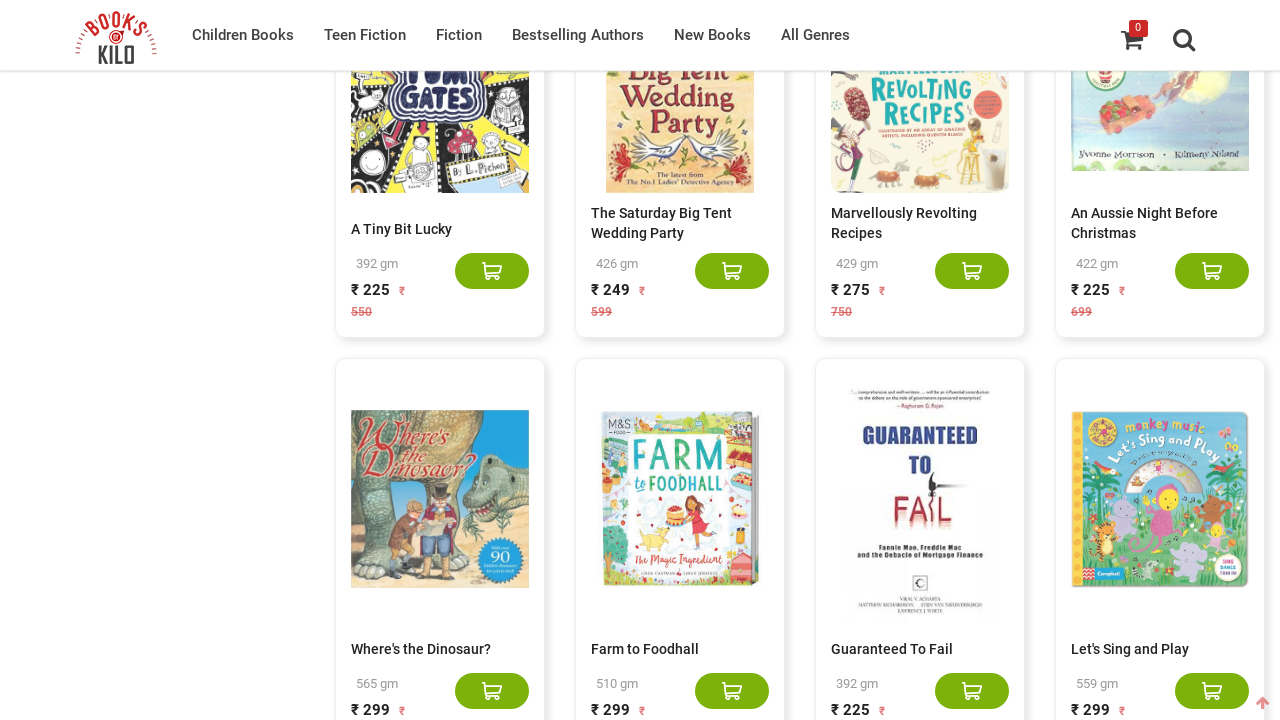

Scrolled to bottom of page
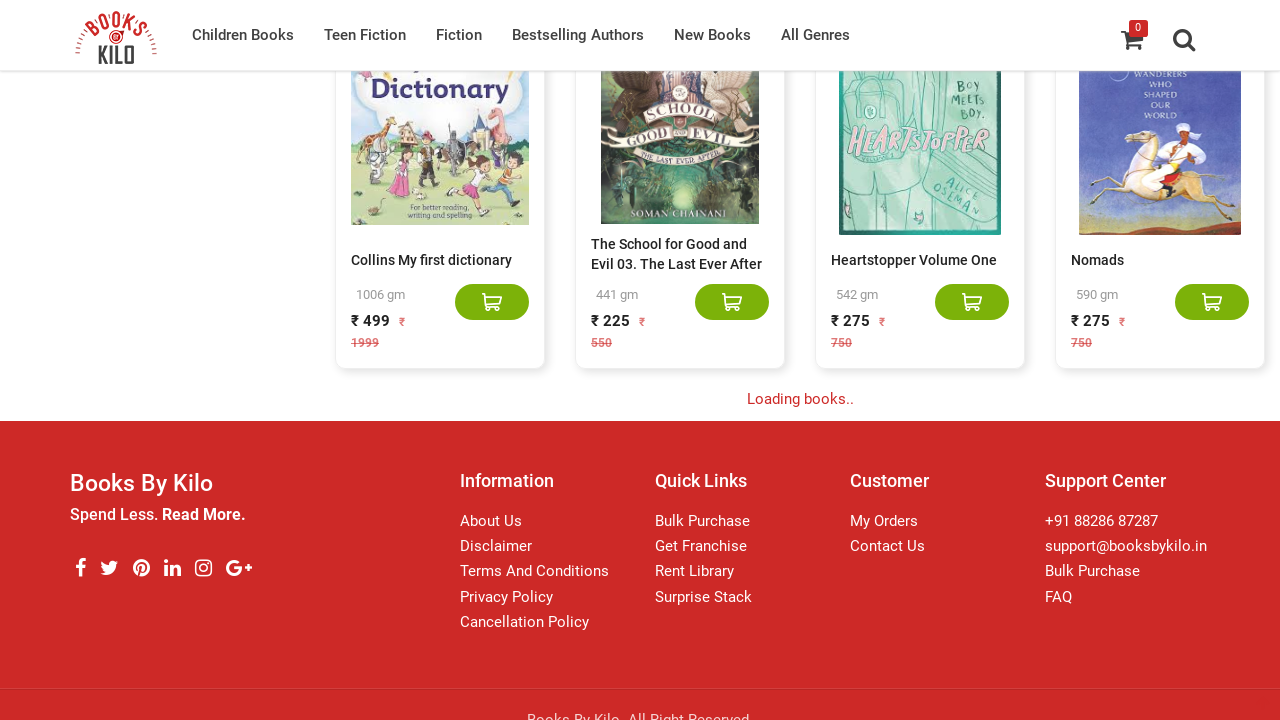

Waited 2 seconds for new content to load
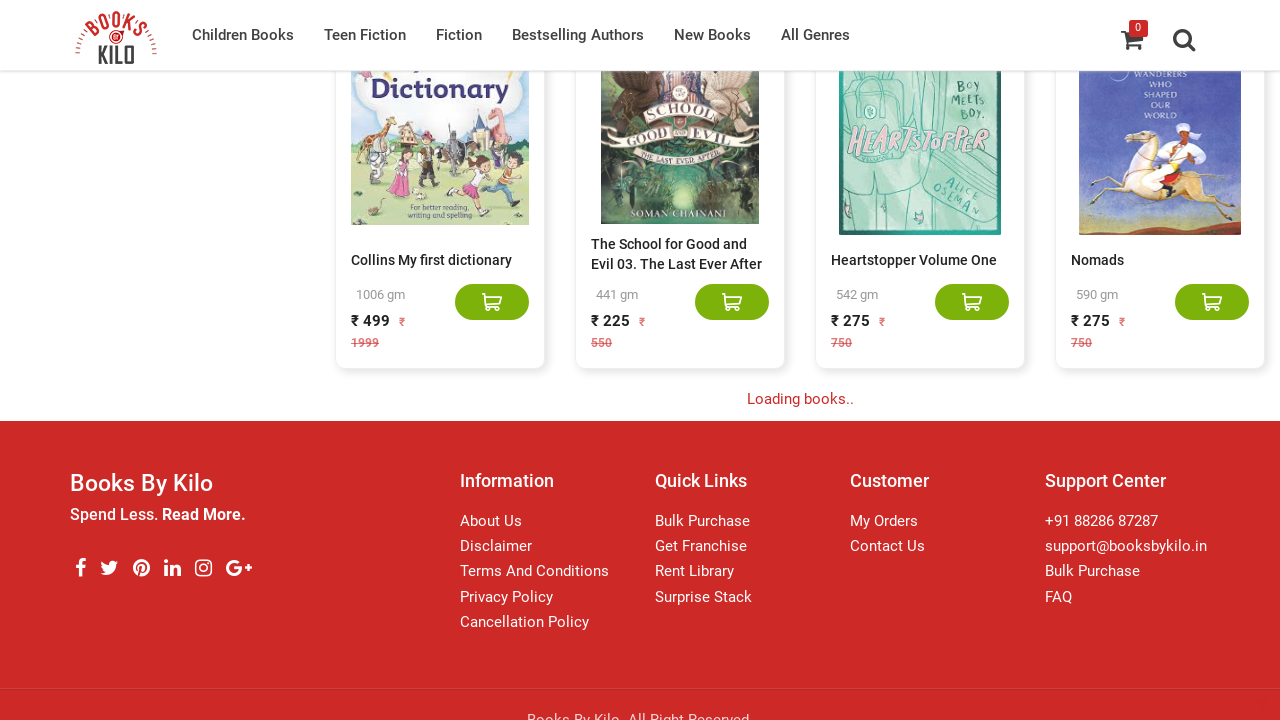

Retrieved current scroll height: 4742
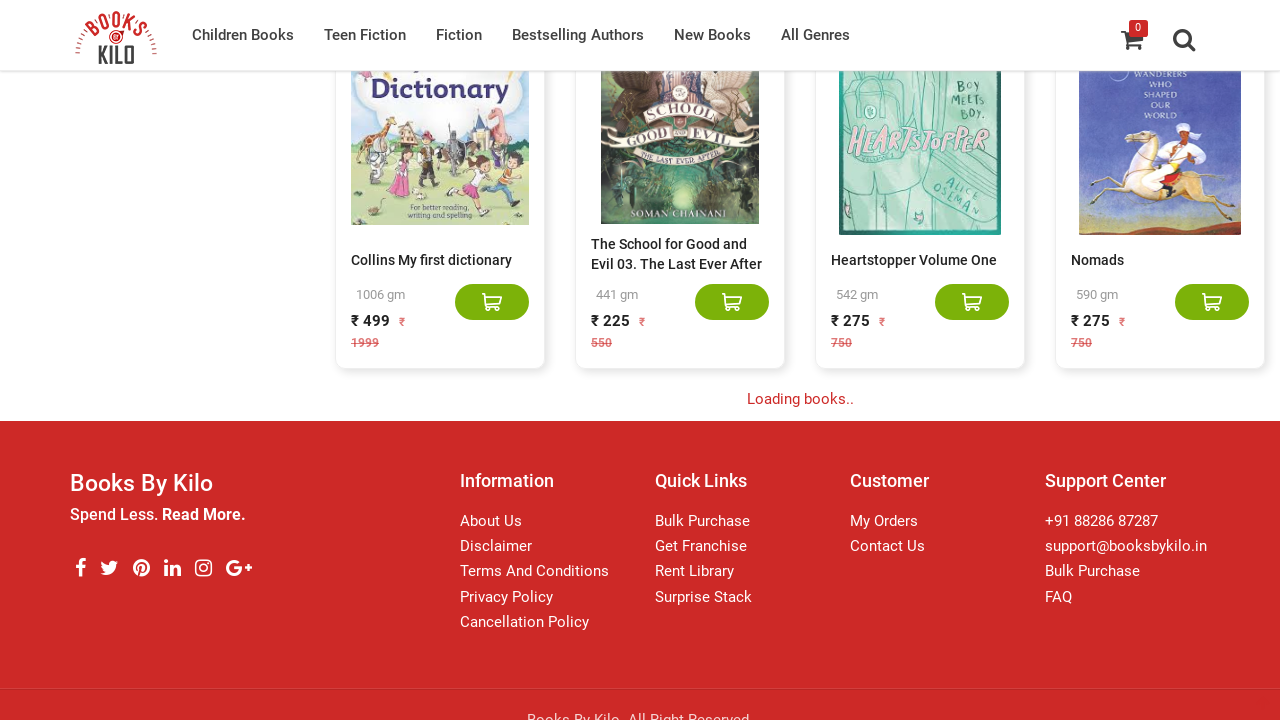

Scrolled to bottom of page
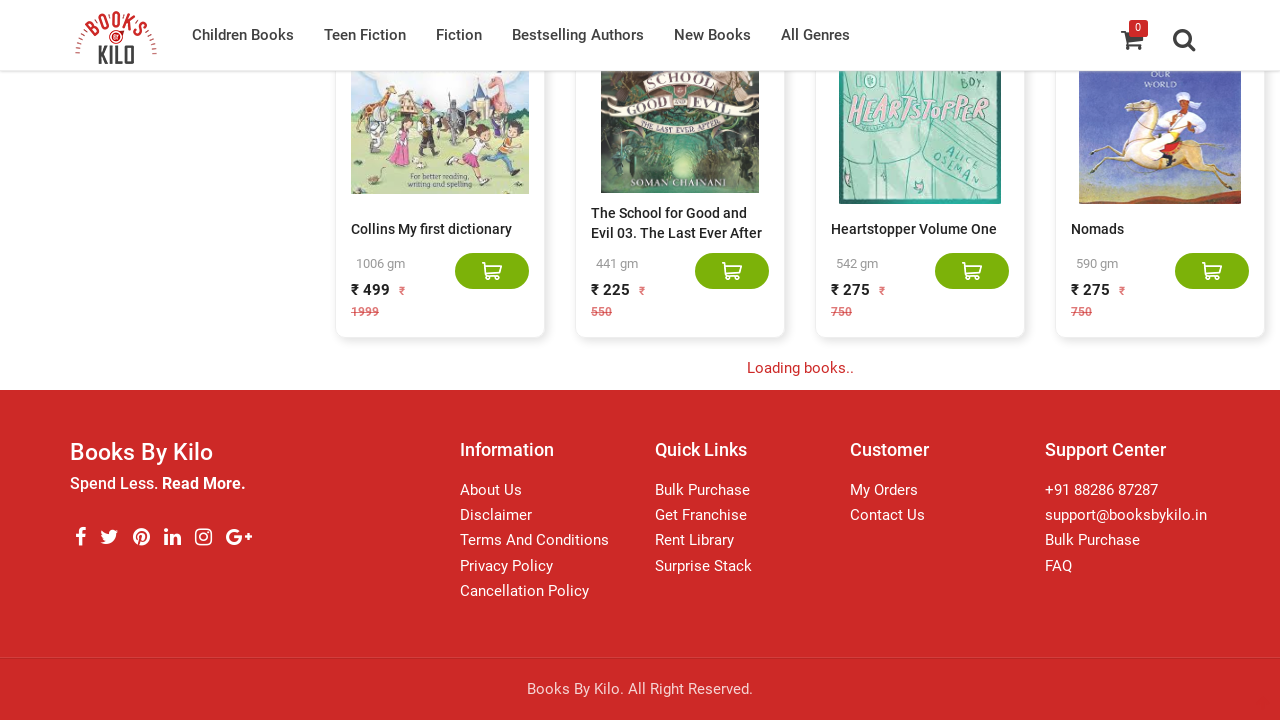

Waited 2 seconds for new content to load
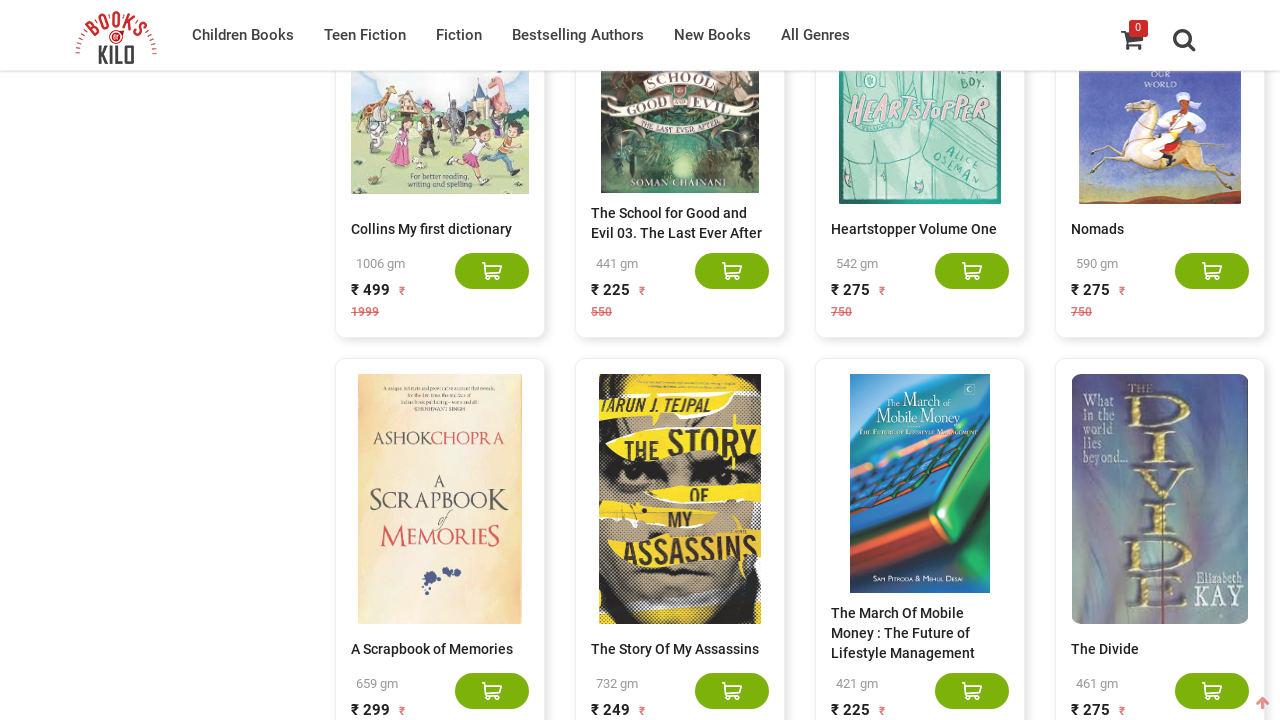

Retrieved current scroll height: 6811
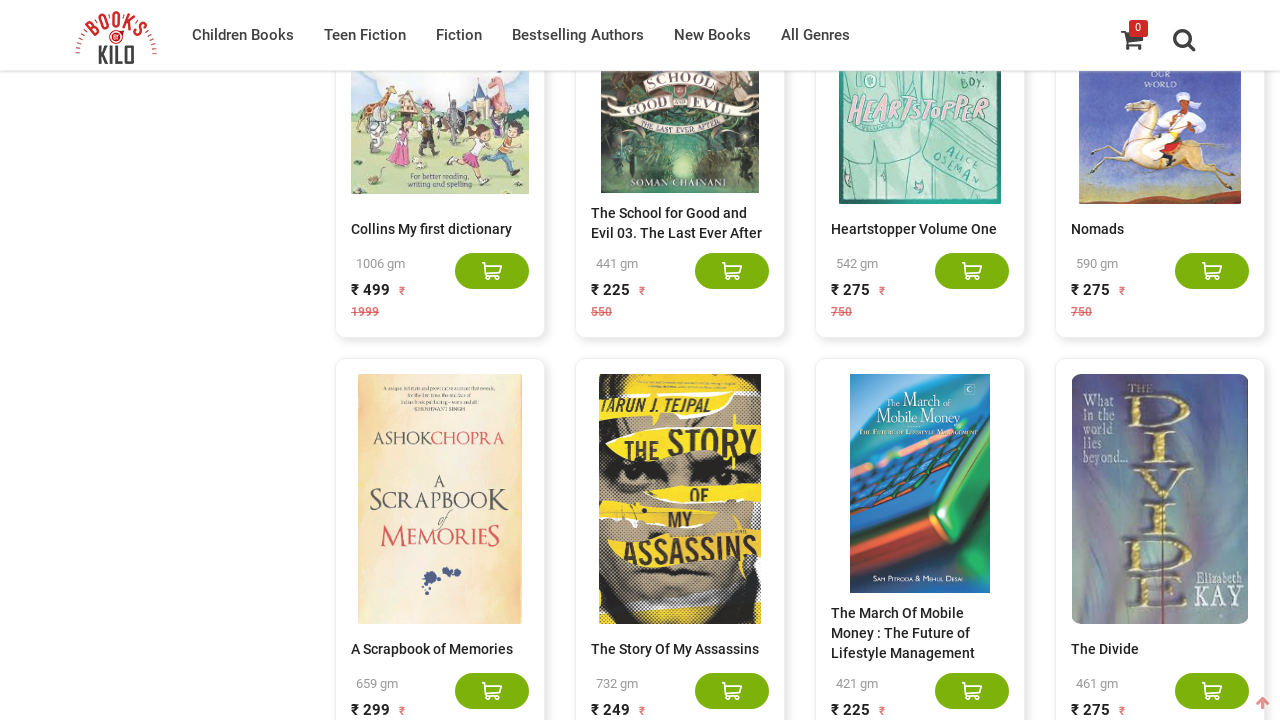

Scrolled to bottom of page
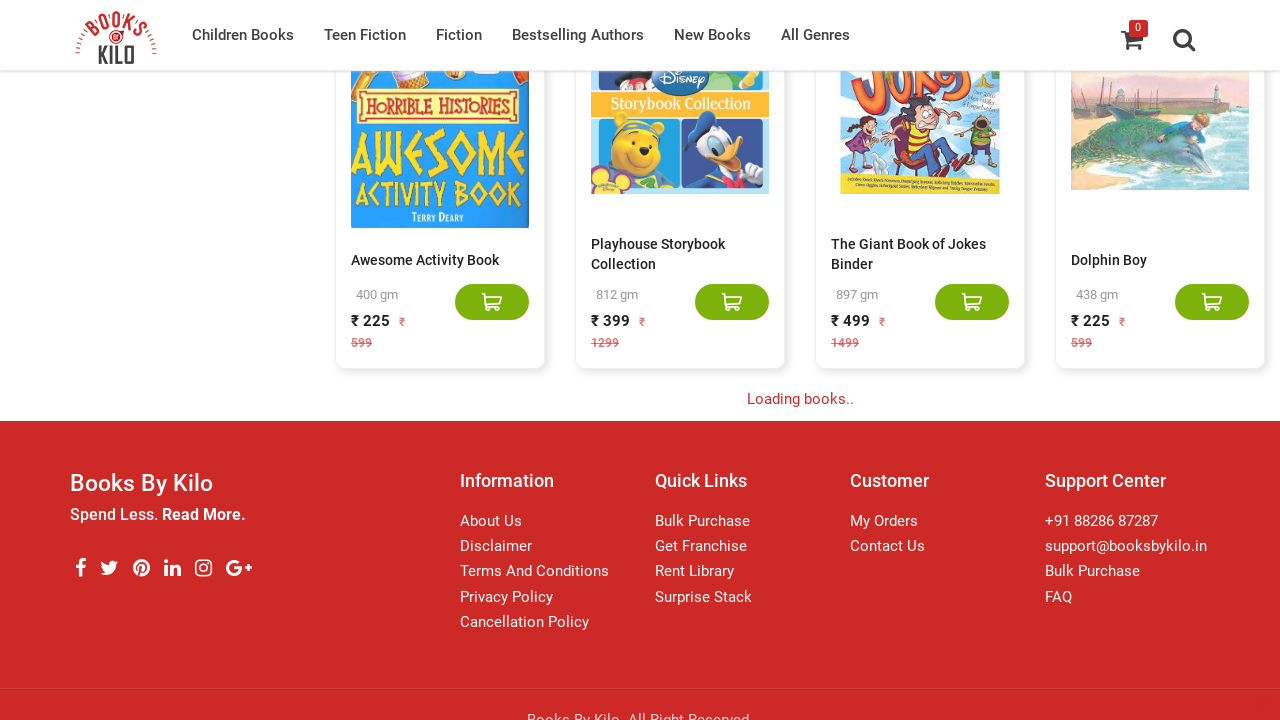

Waited 2 seconds for new content to load
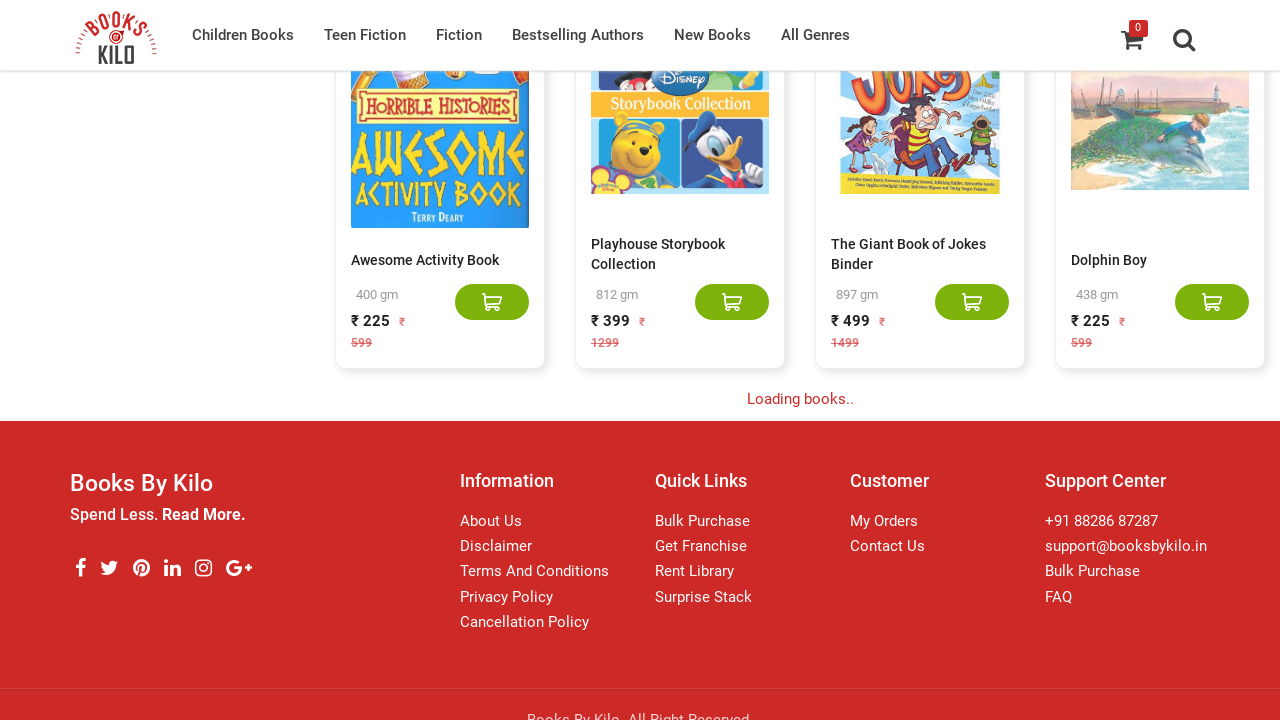

Retrieved current scroll height: 6842
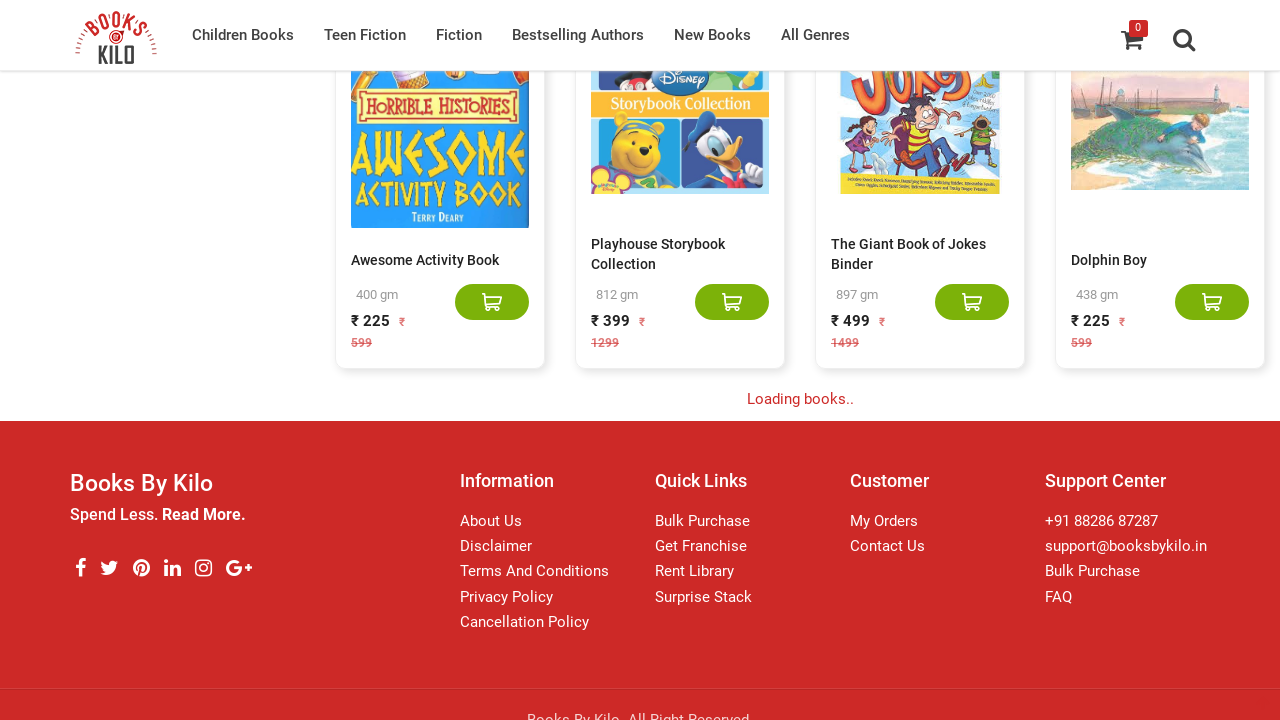

Scrolled to bottom of page
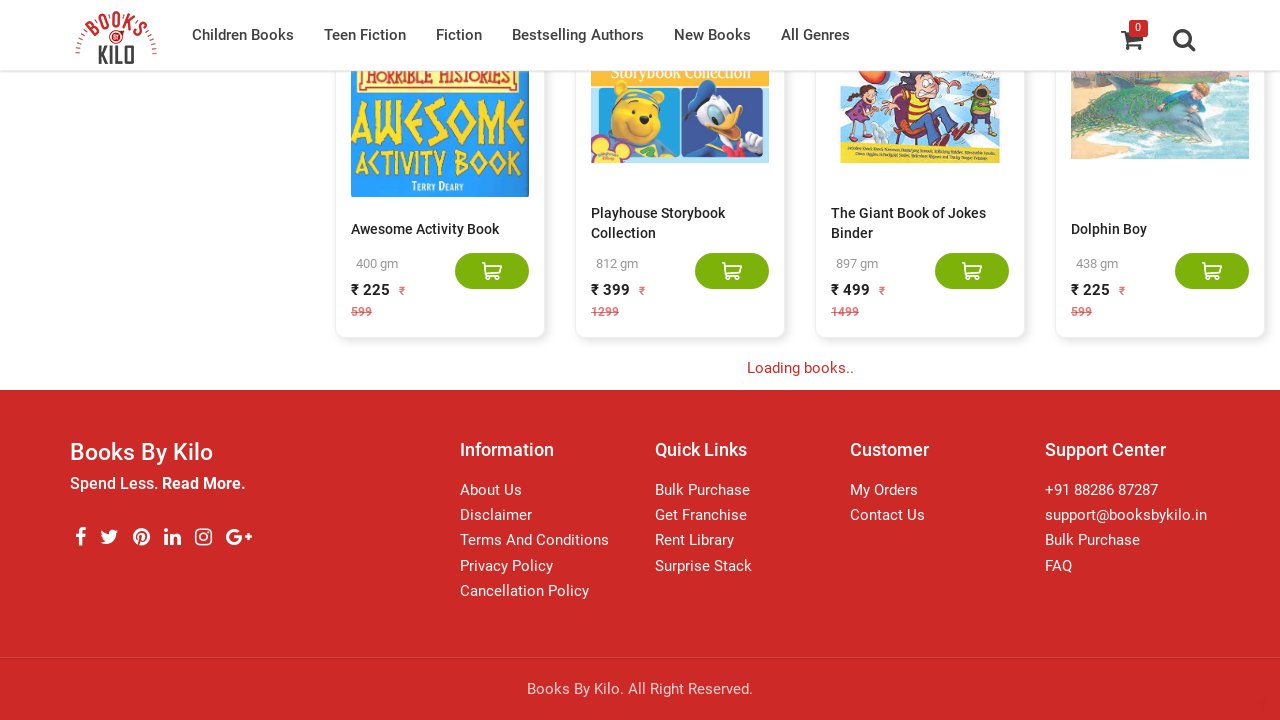

Waited 2 seconds for new content to load
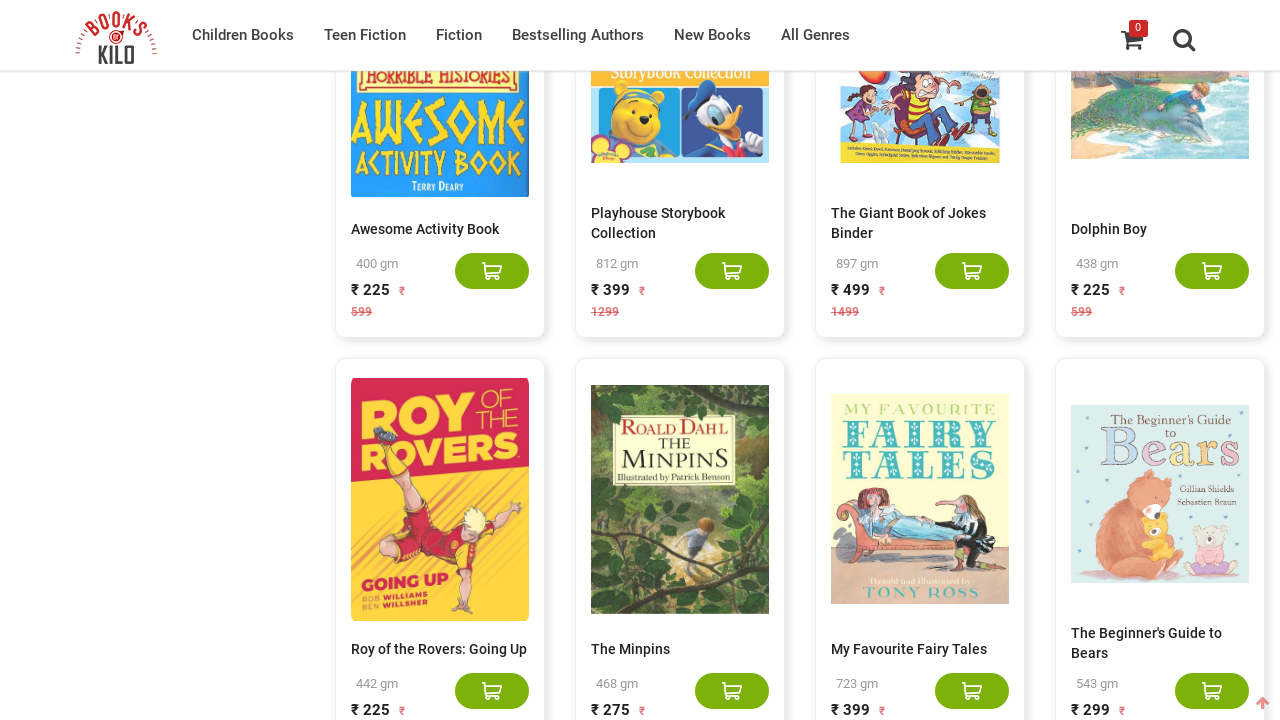

Retrieved current scroll height: 8911
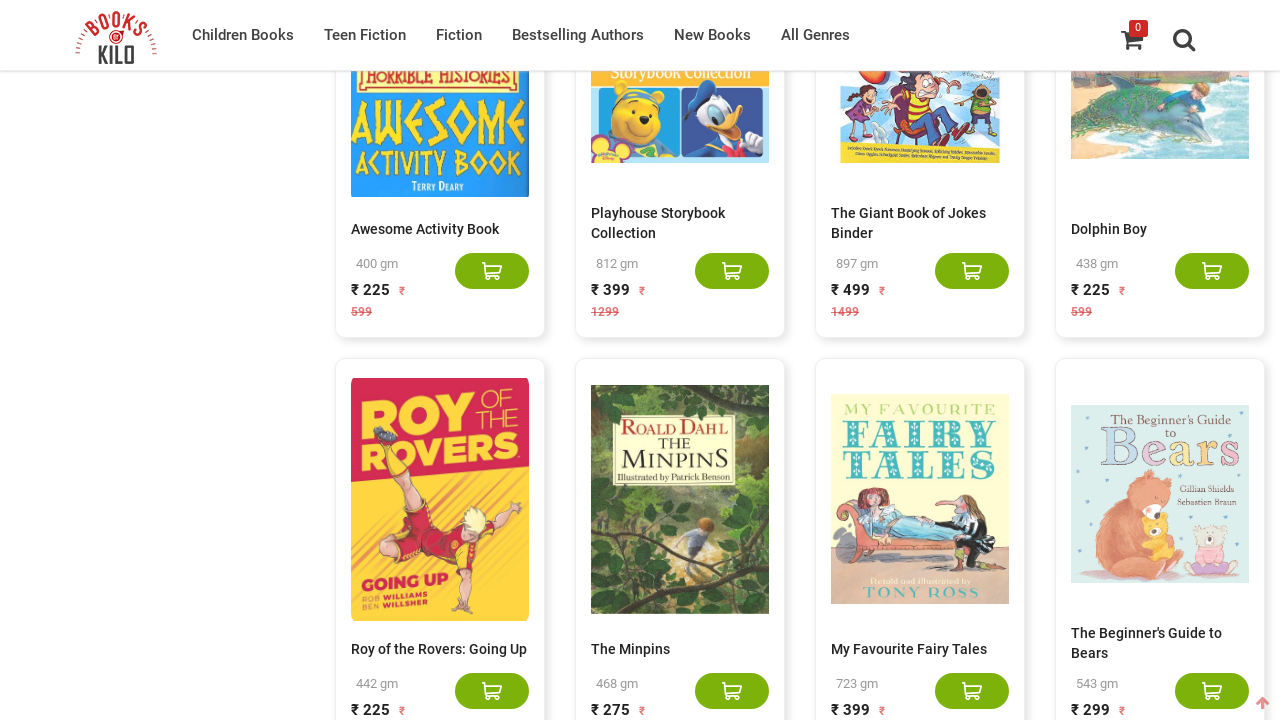

Scrolled to bottom of page
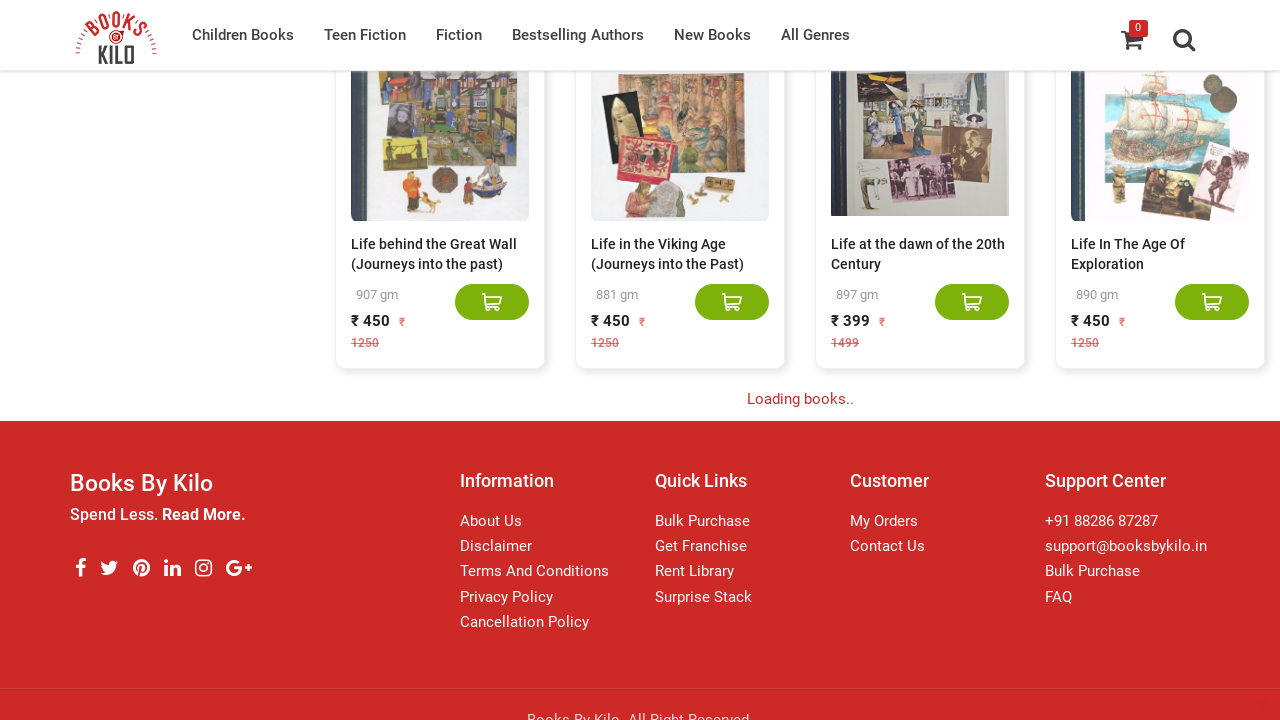

Waited 2 seconds for new content to load
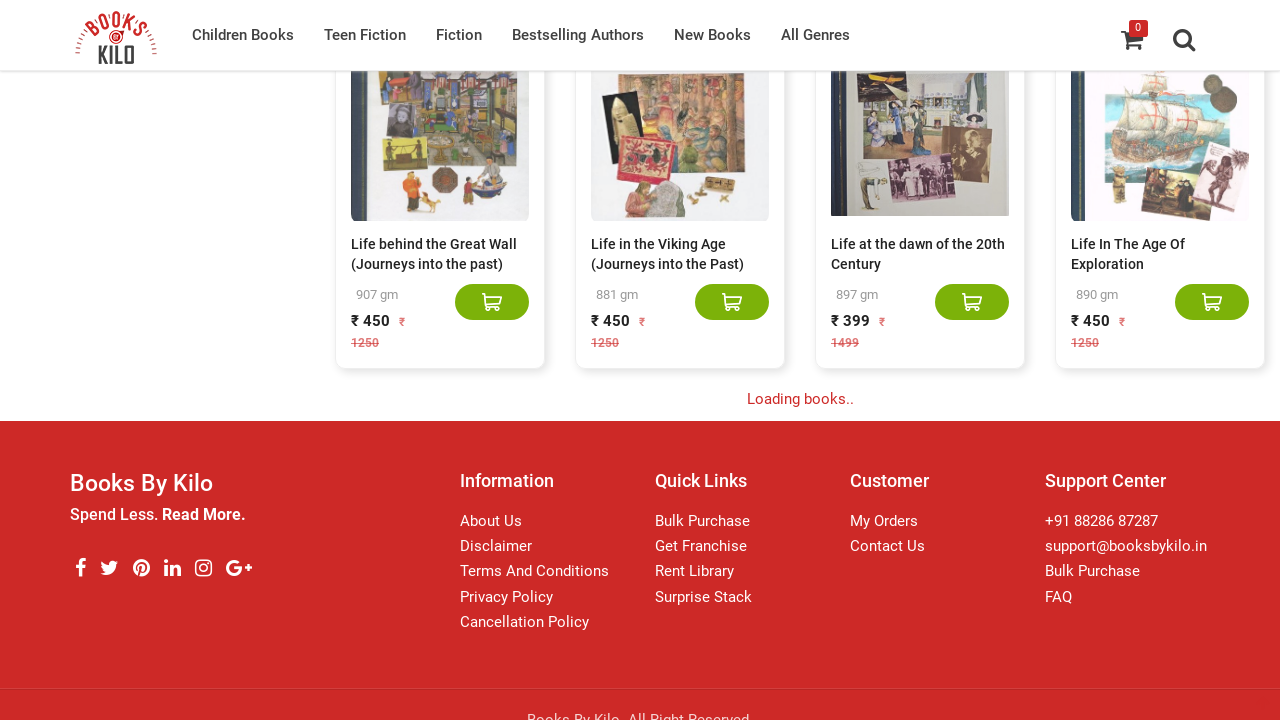

Retrieved current scroll height: 8942
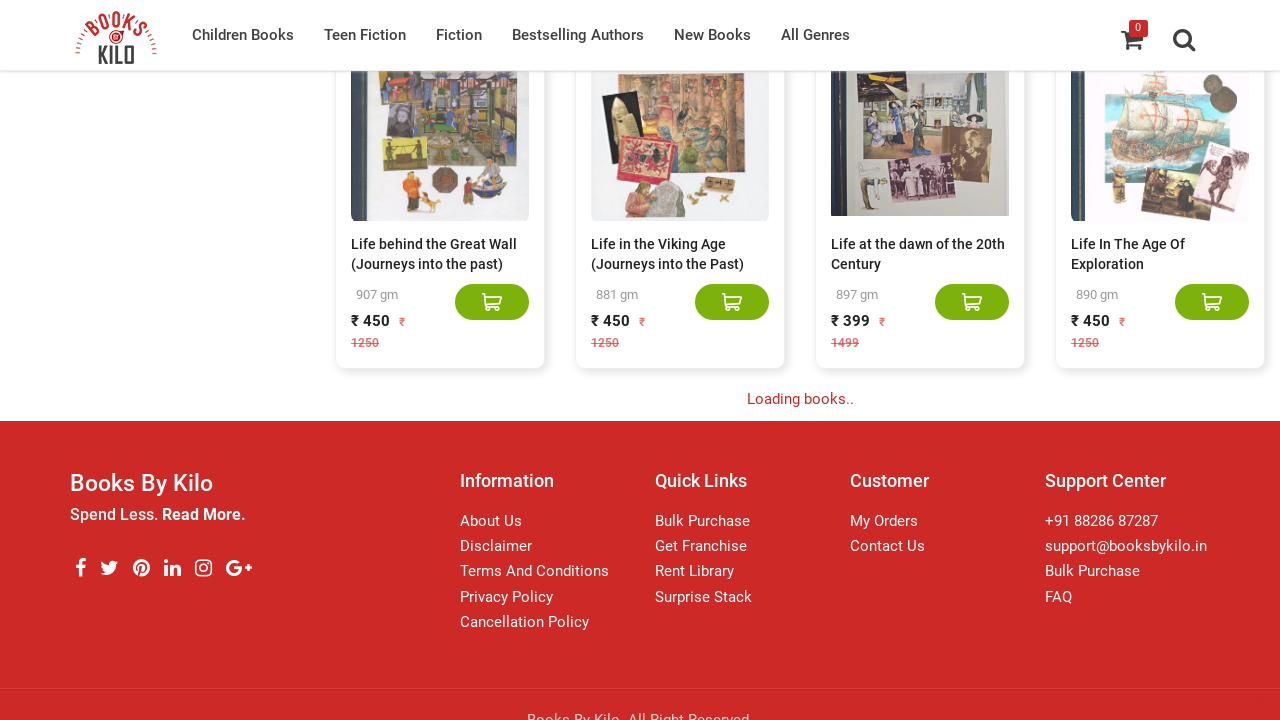

Scrolled to bottom of page
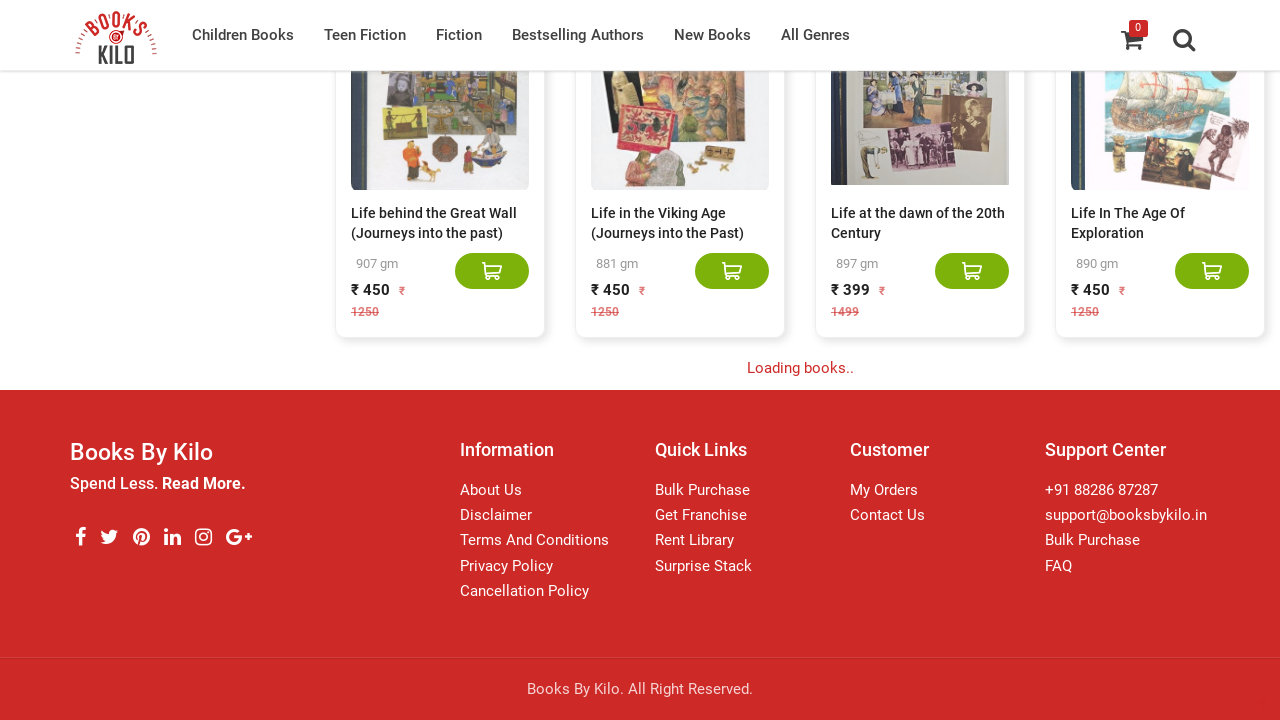

Waited 2 seconds for new content to load
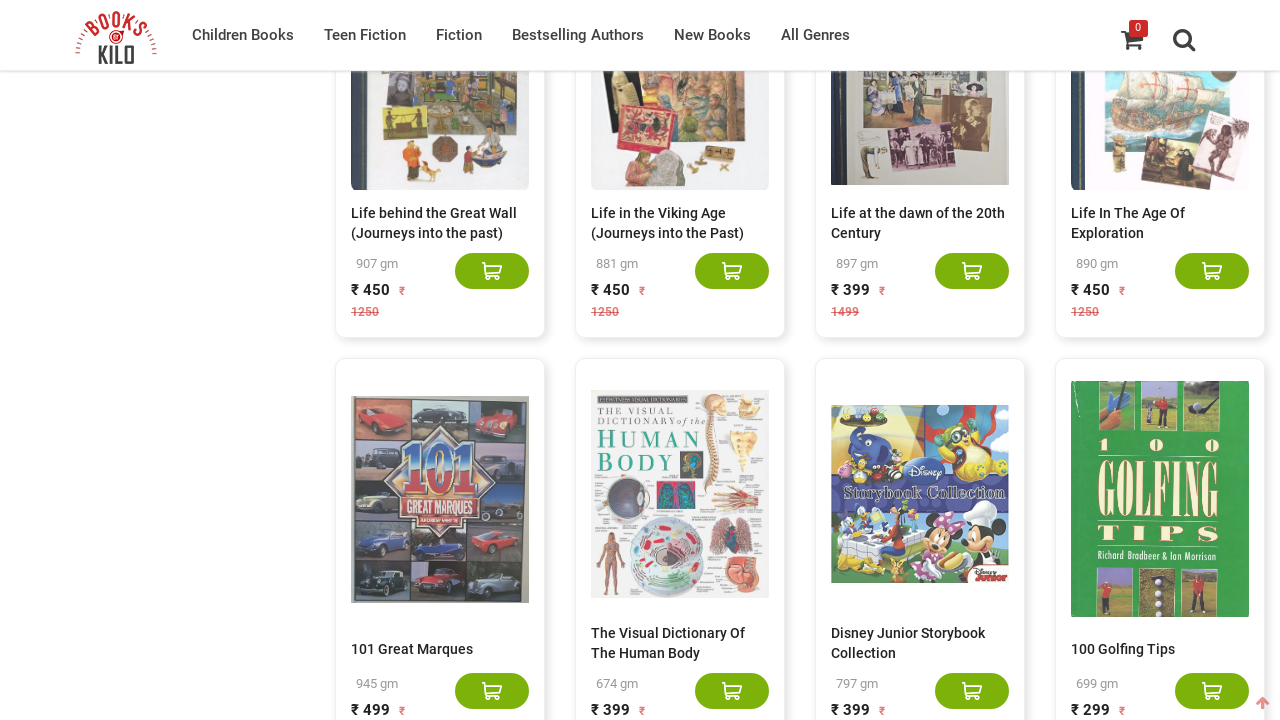

Retrieved current scroll height: 11011
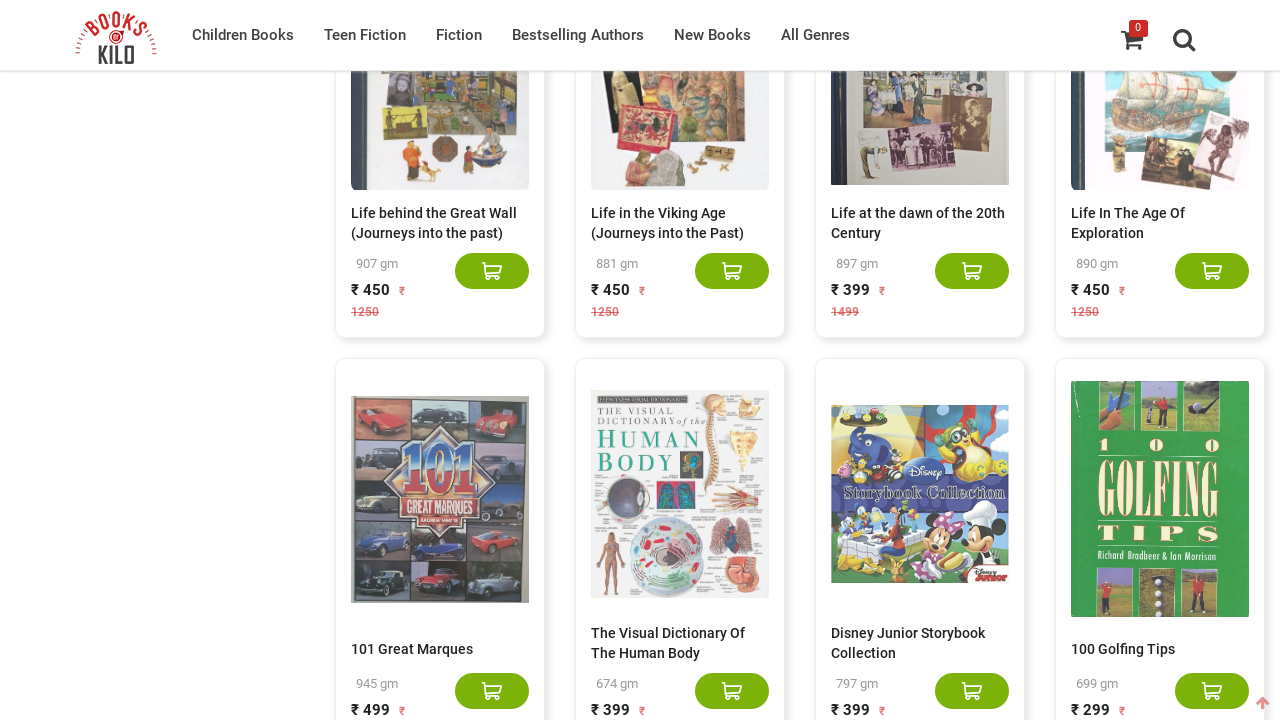

Scrolled to bottom of page
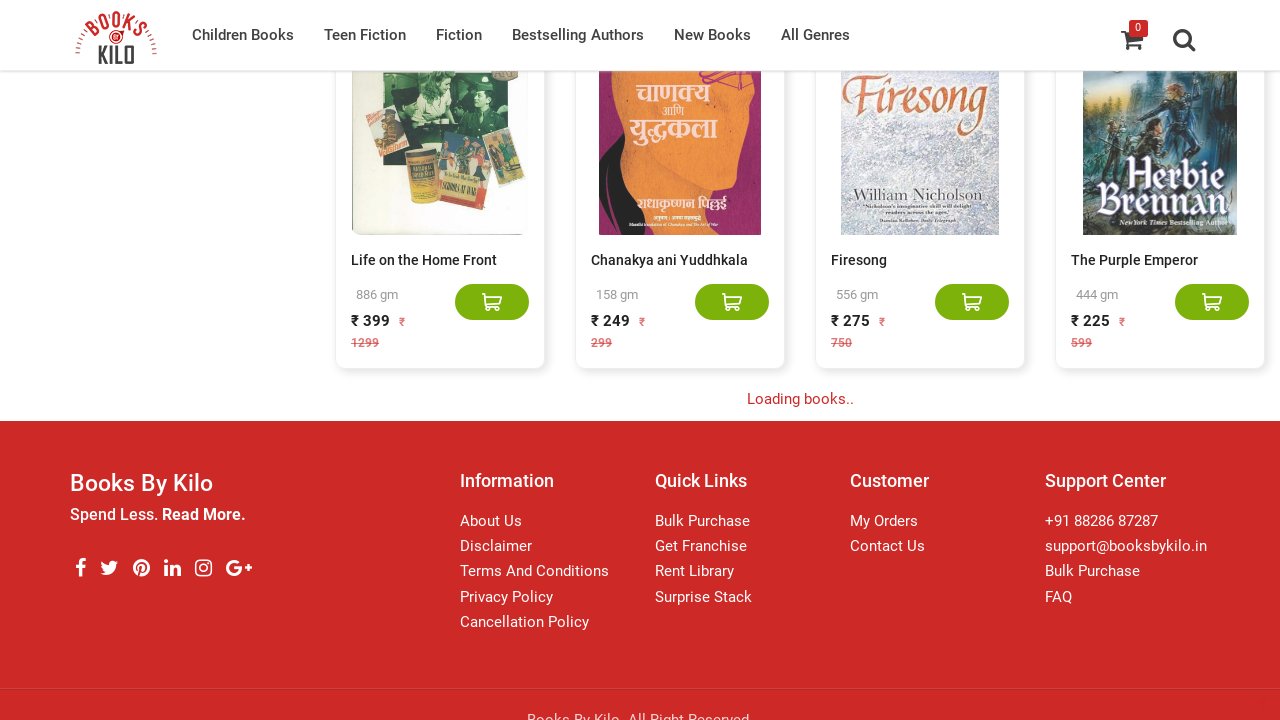

Waited 2 seconds for new content to load
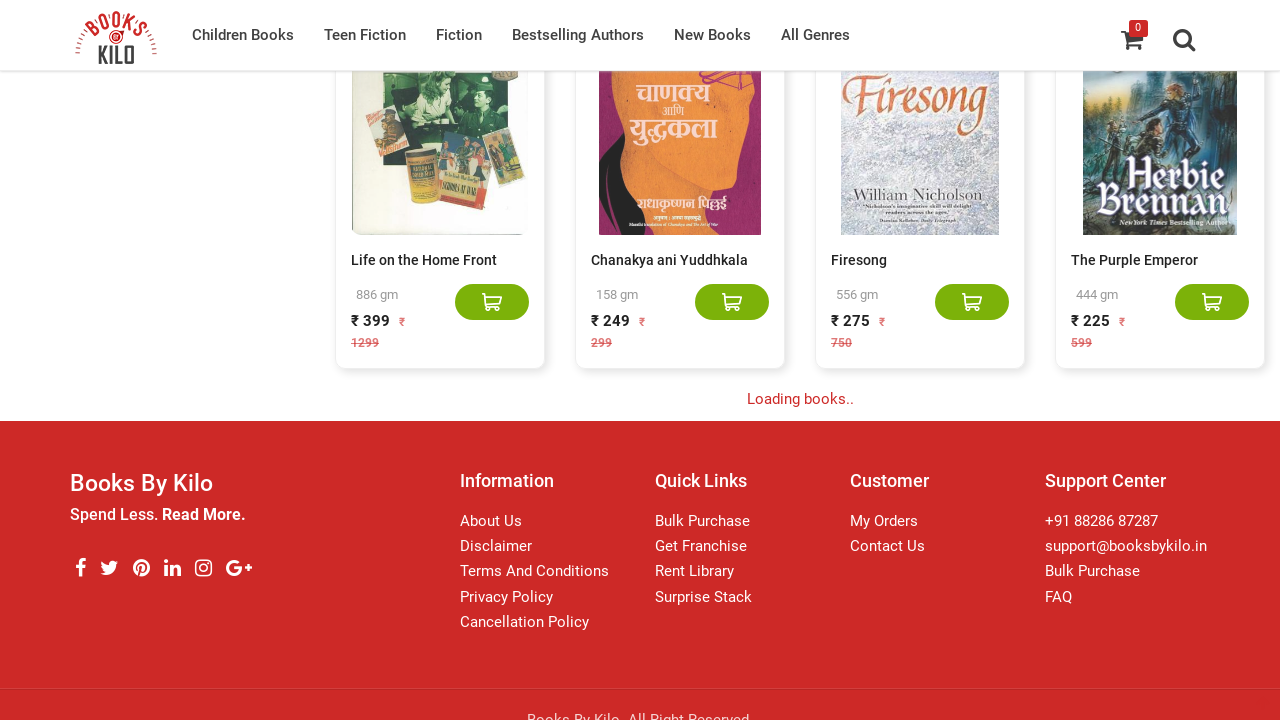

Retrieved current scroll height: 11042
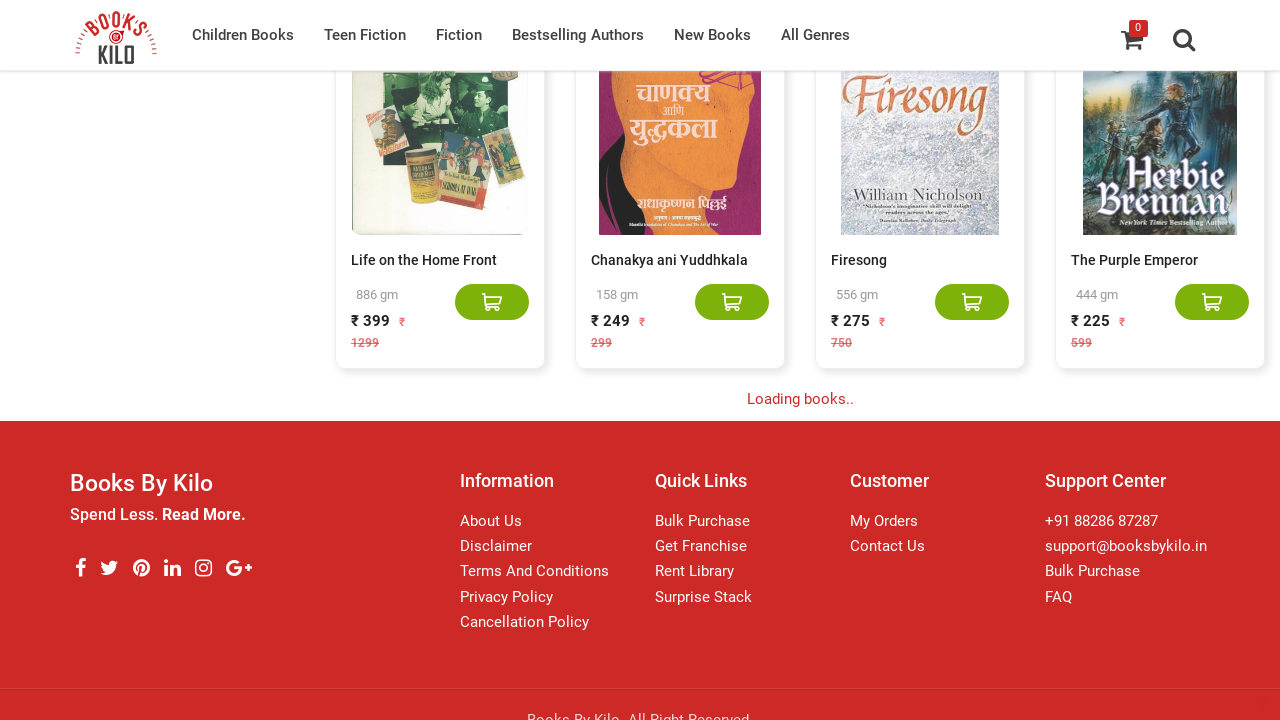

Scrolled to bottom of page
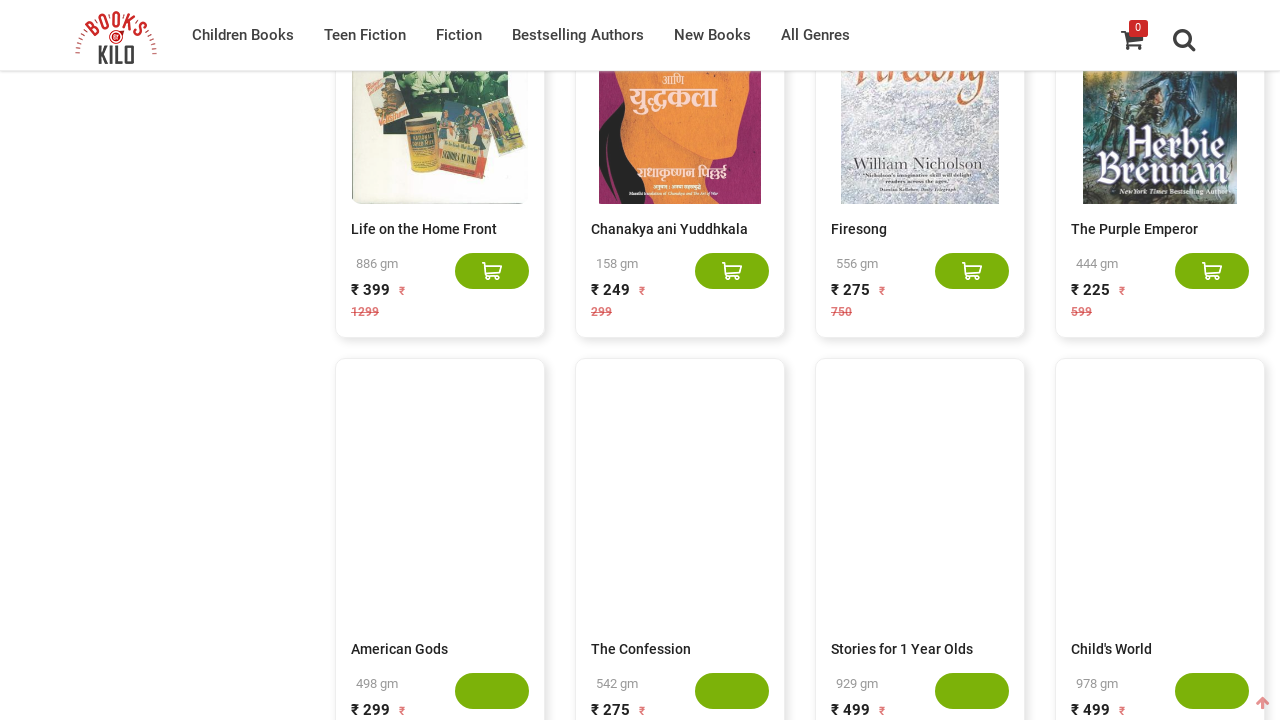

Waited 2 seconds for new content to load
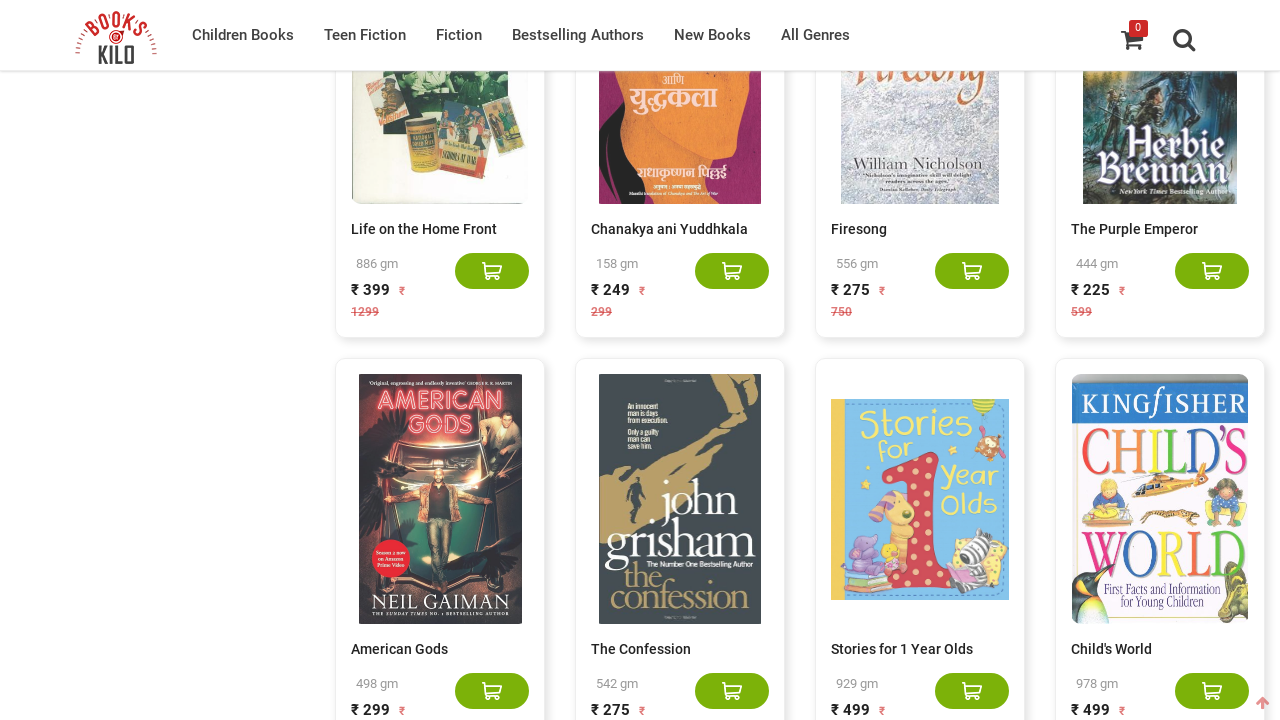

Retrieved current scroll height: 13111
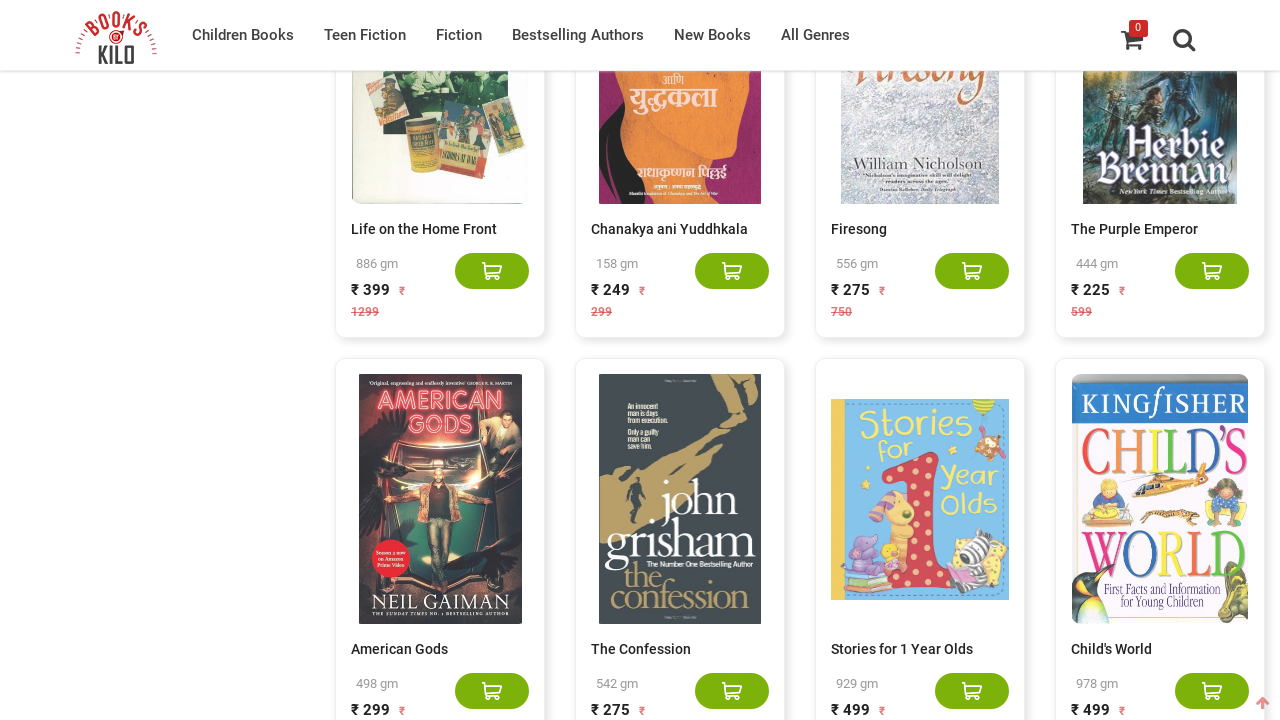

Scrolled to bottom of page
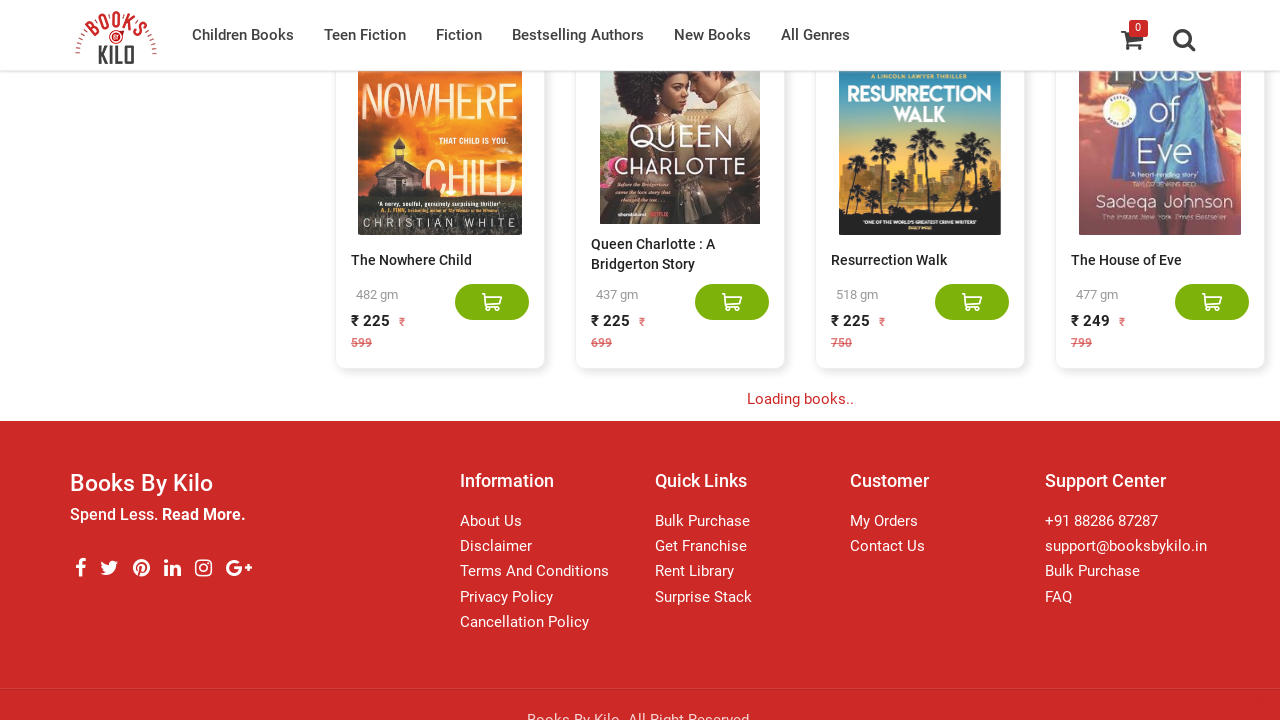

Waited 2 seconds for new content to load
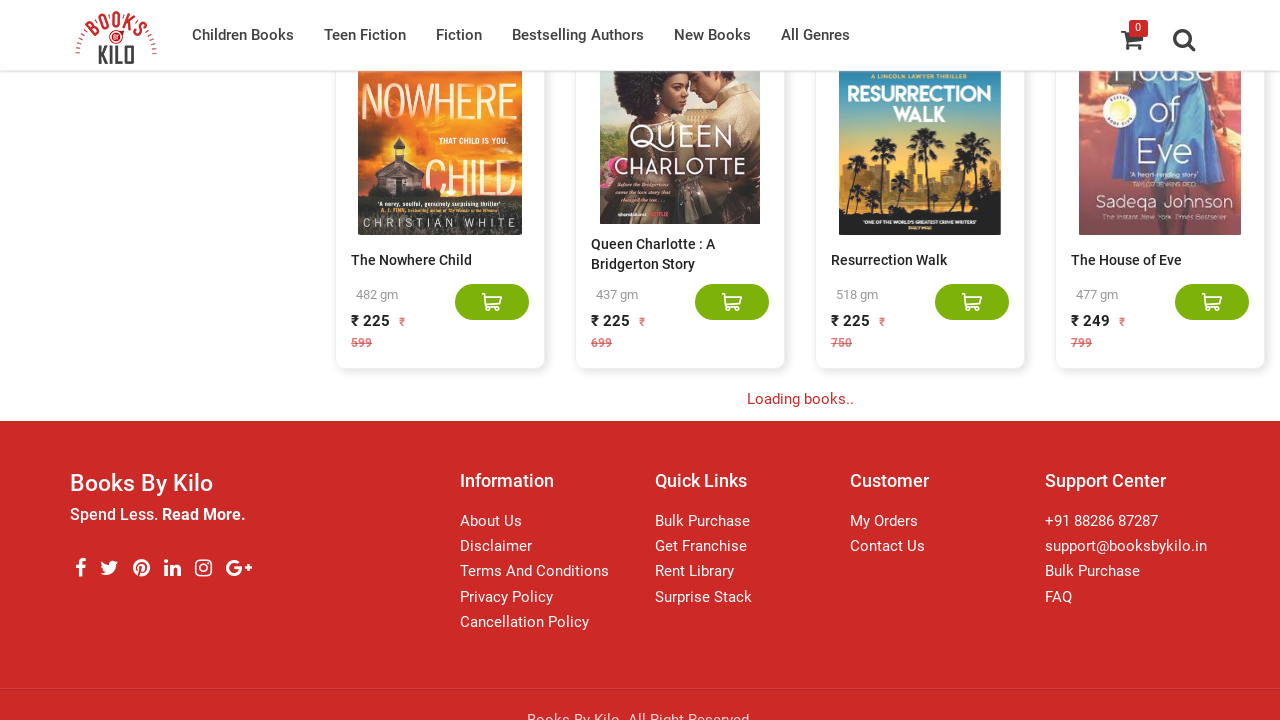

Retrieved current scroll height: 13142
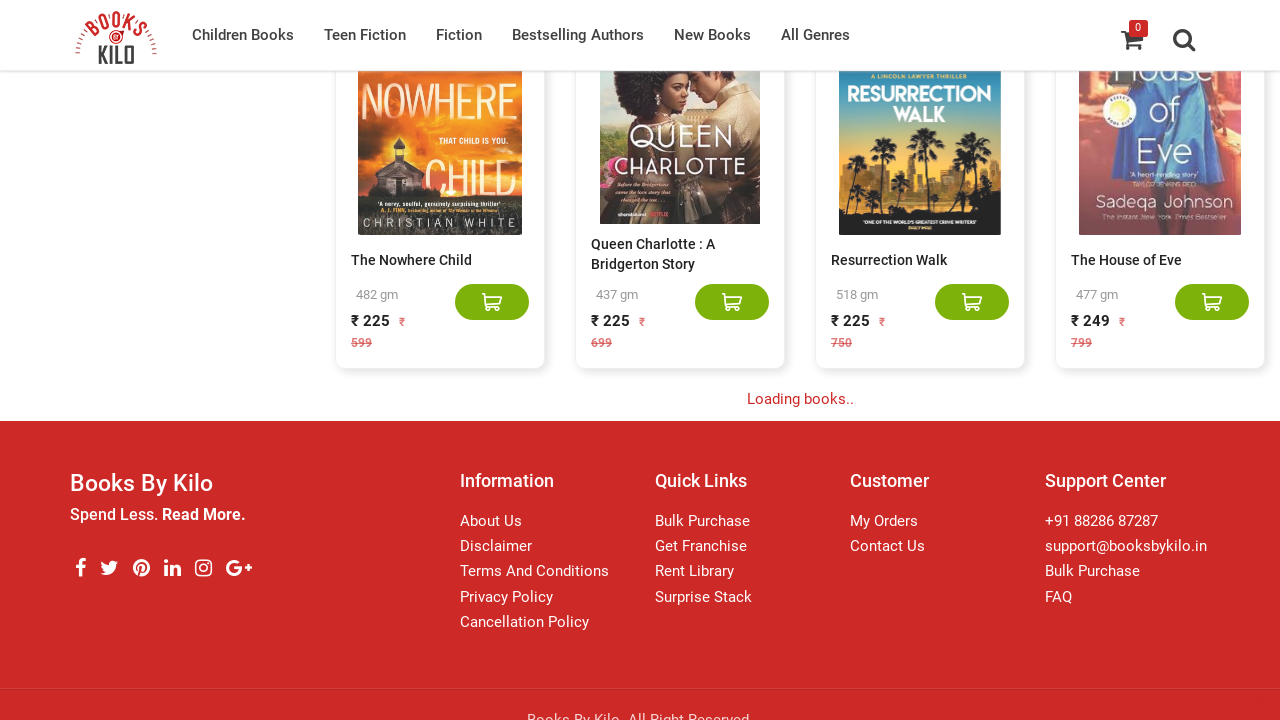

Scrolled to bottom of page
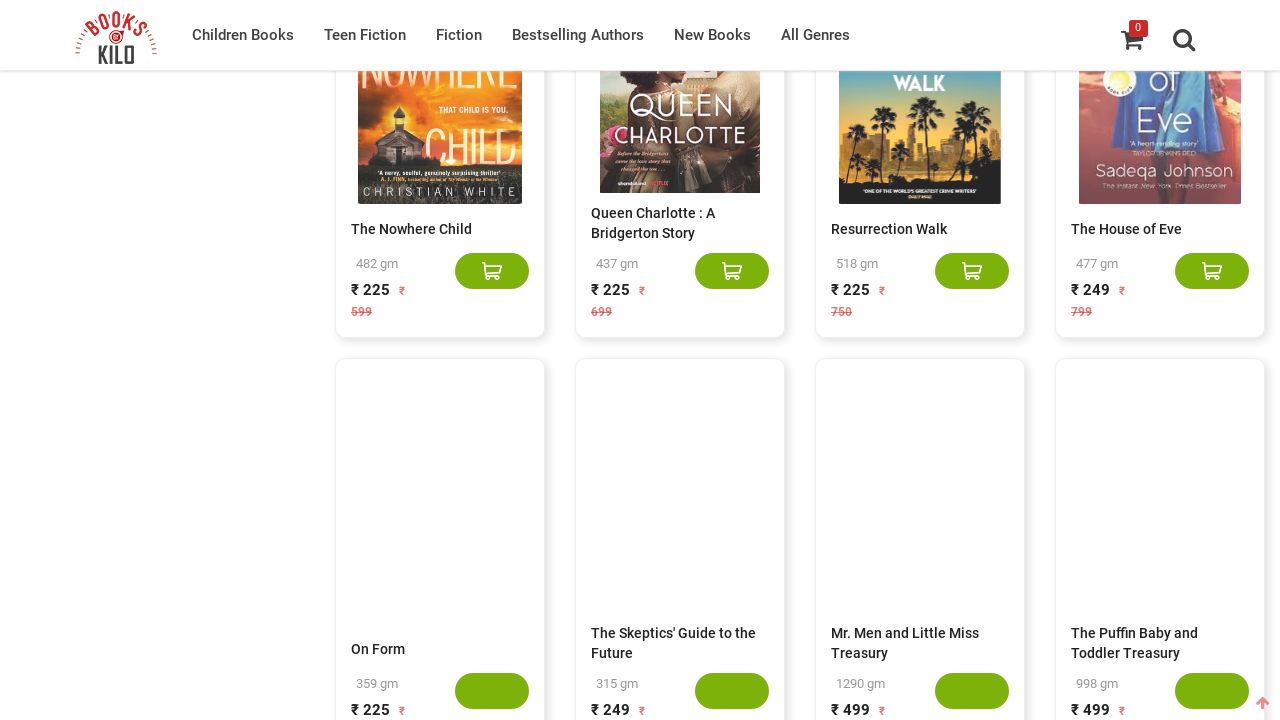

Waited 2 seconds for new content to load
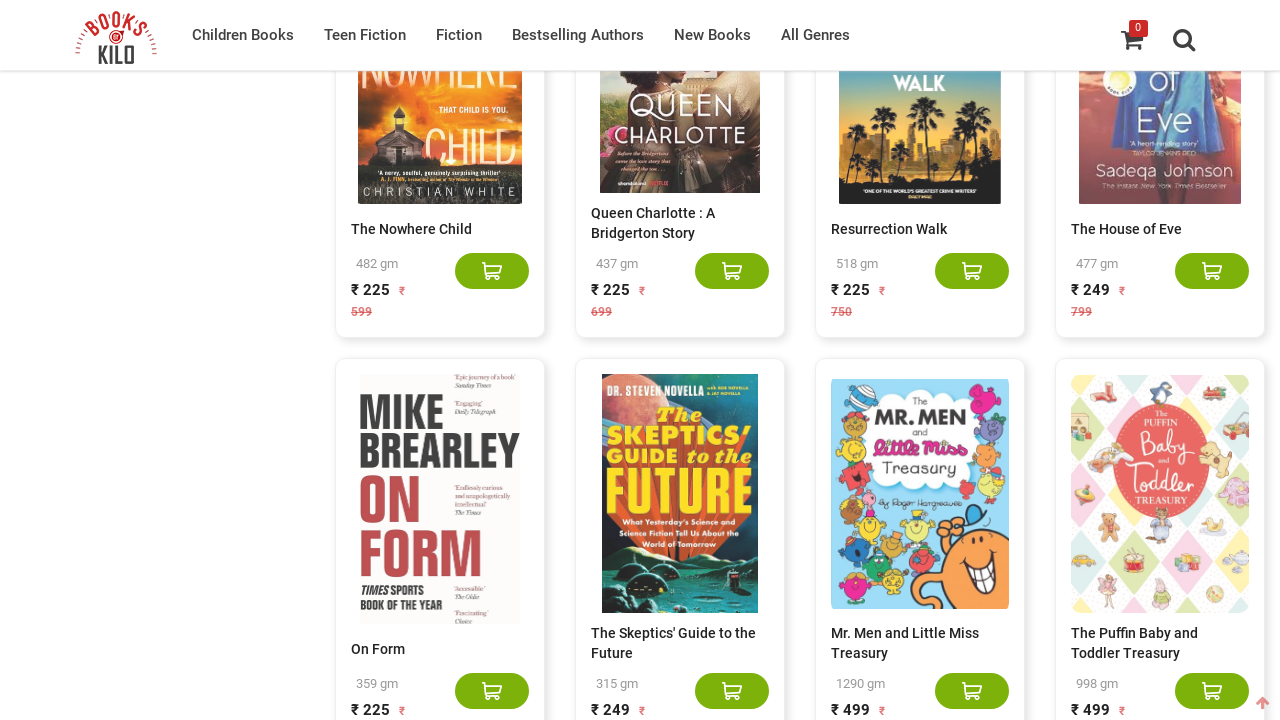

Retrieved current scroll height: 15211
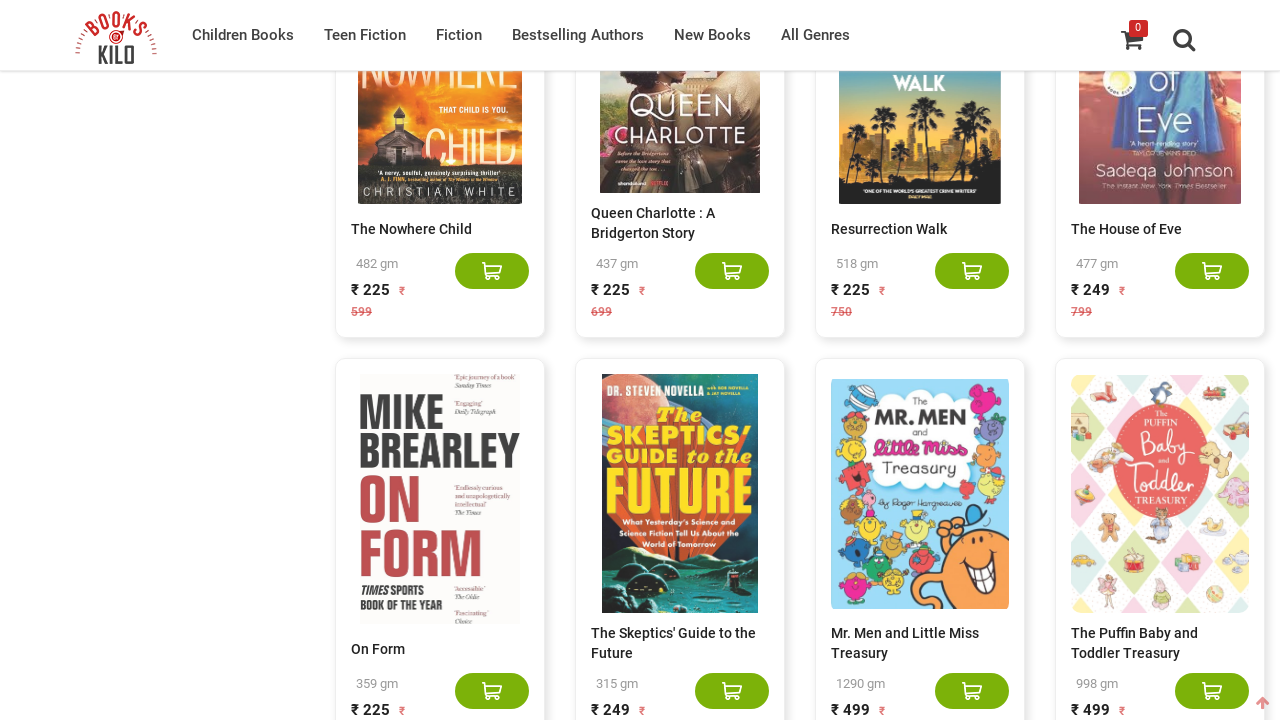

Scrolled to bottom of page
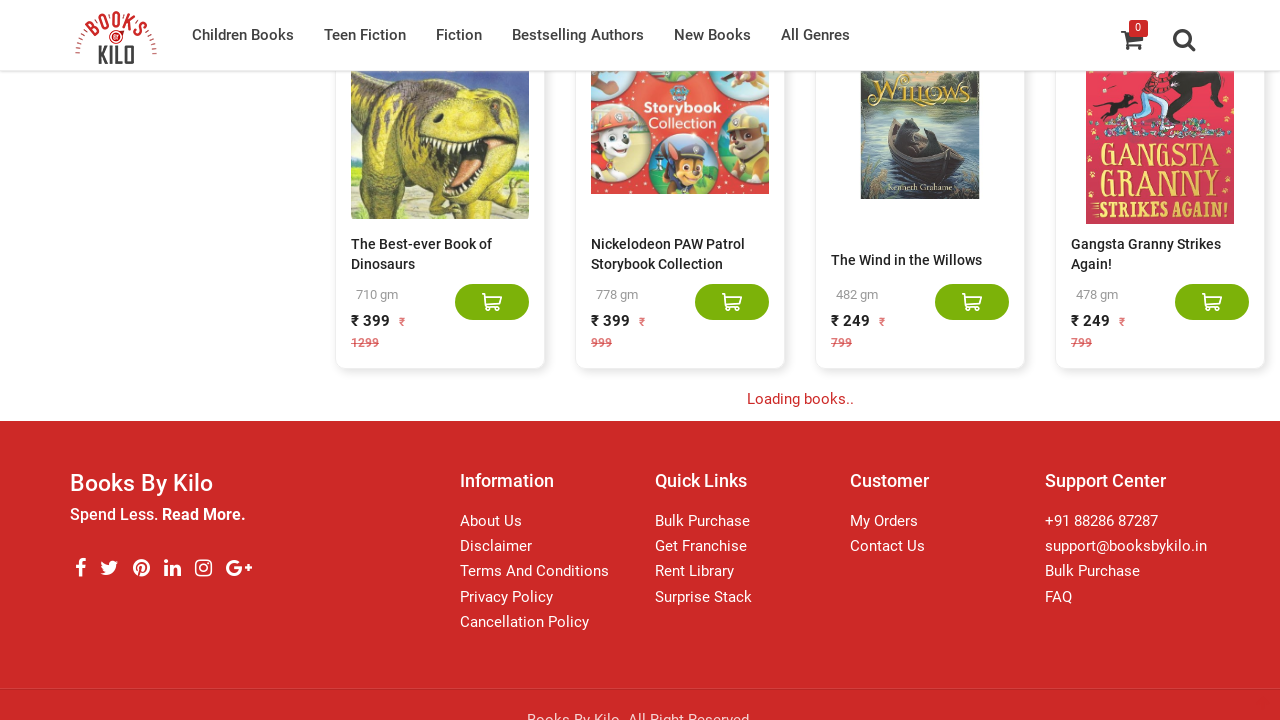

Waited 2 seconds for new content to load
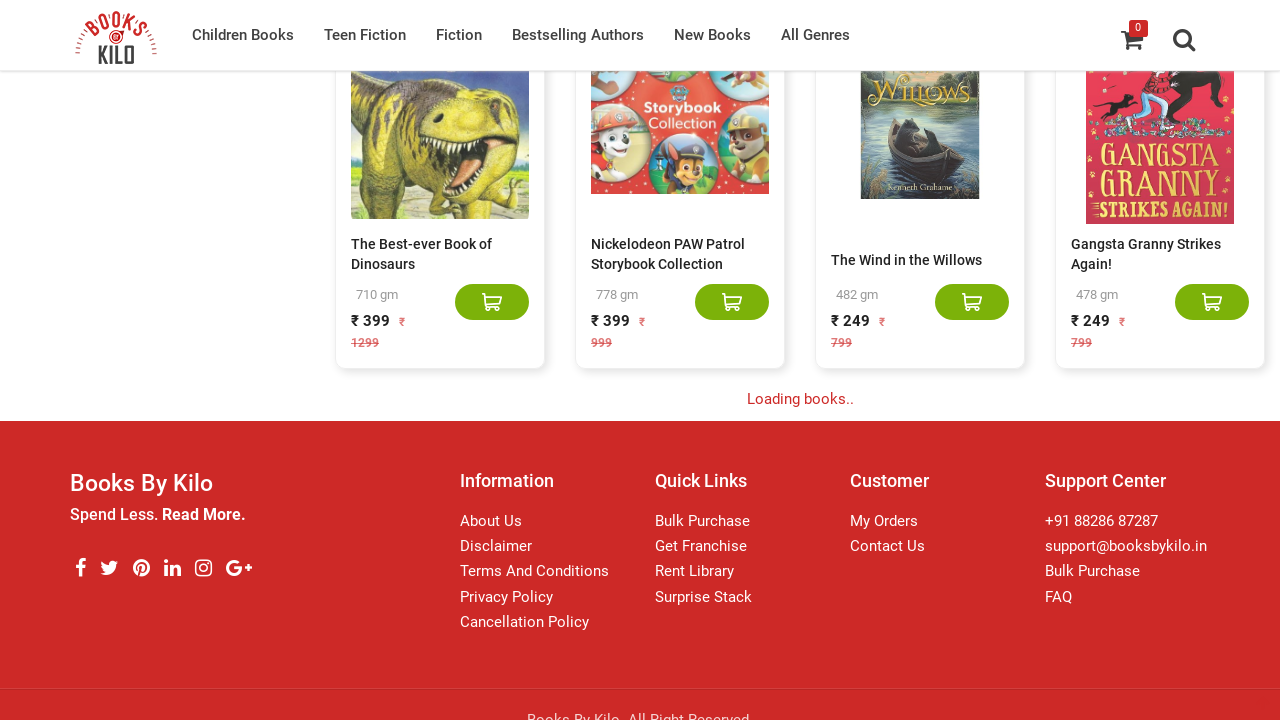

Retrieved current scroll height: 15242
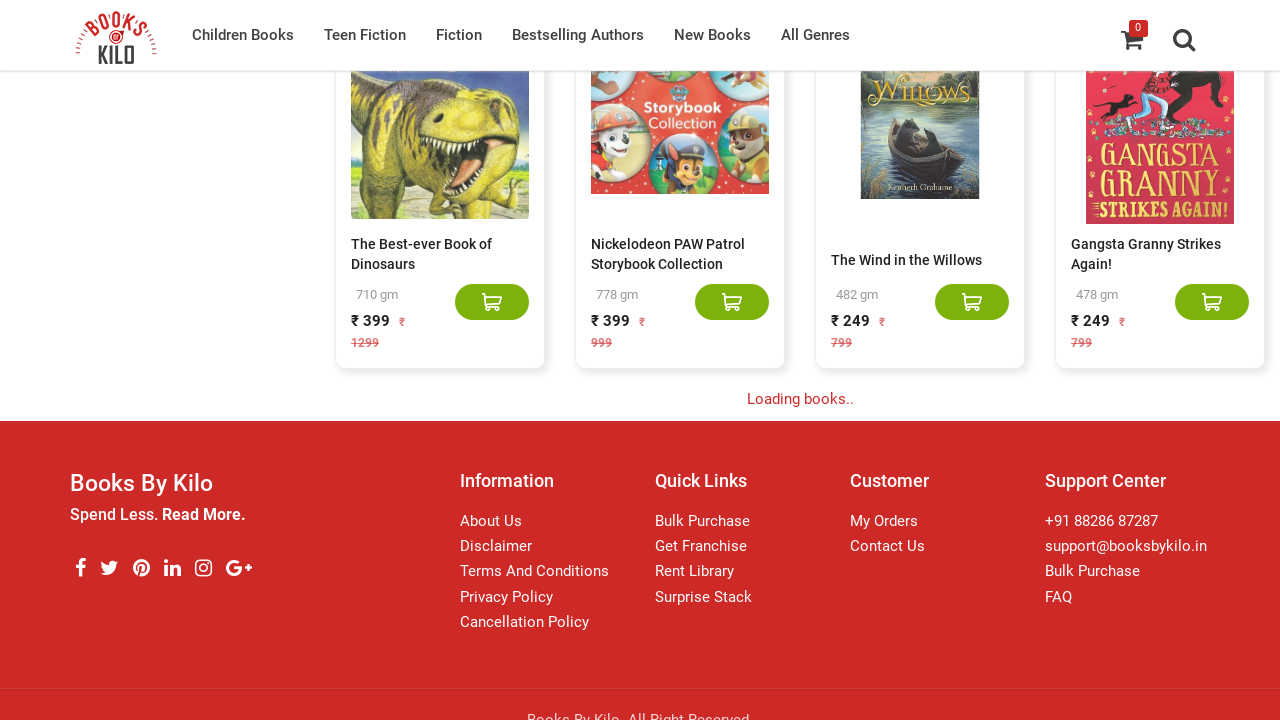

Scrolled to bottom of page
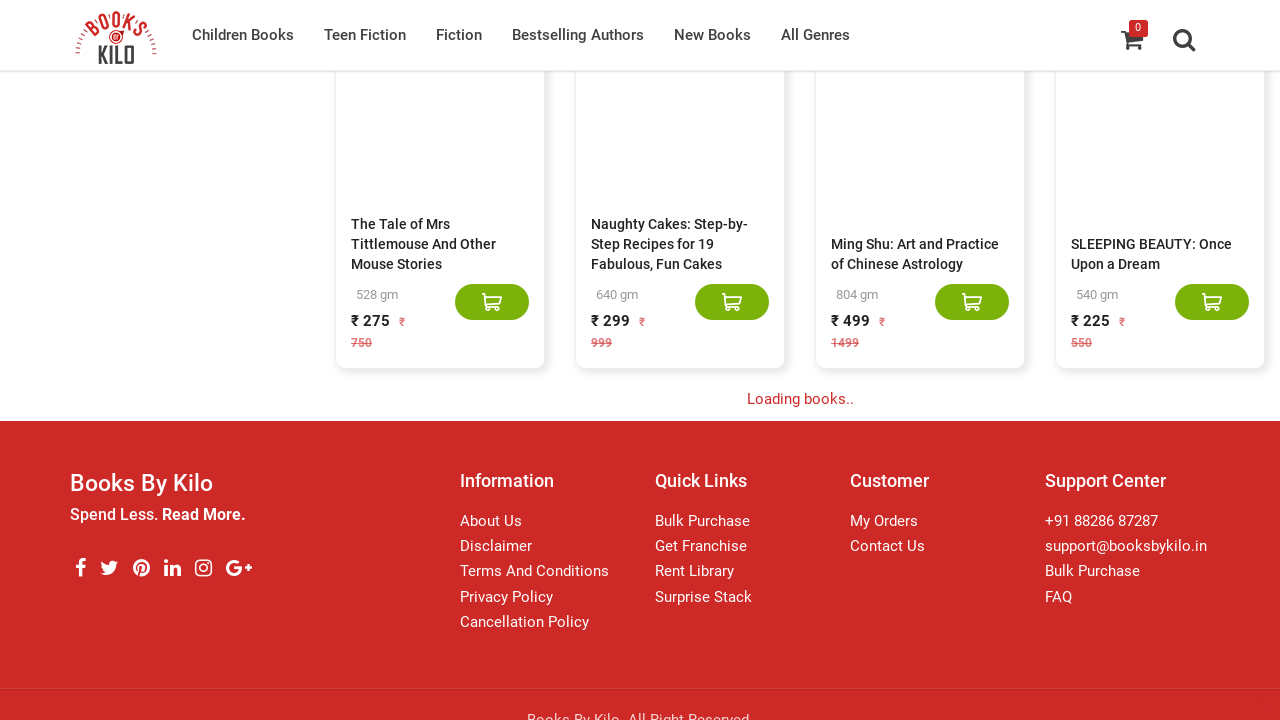

Waited 2 seconds for new content to load
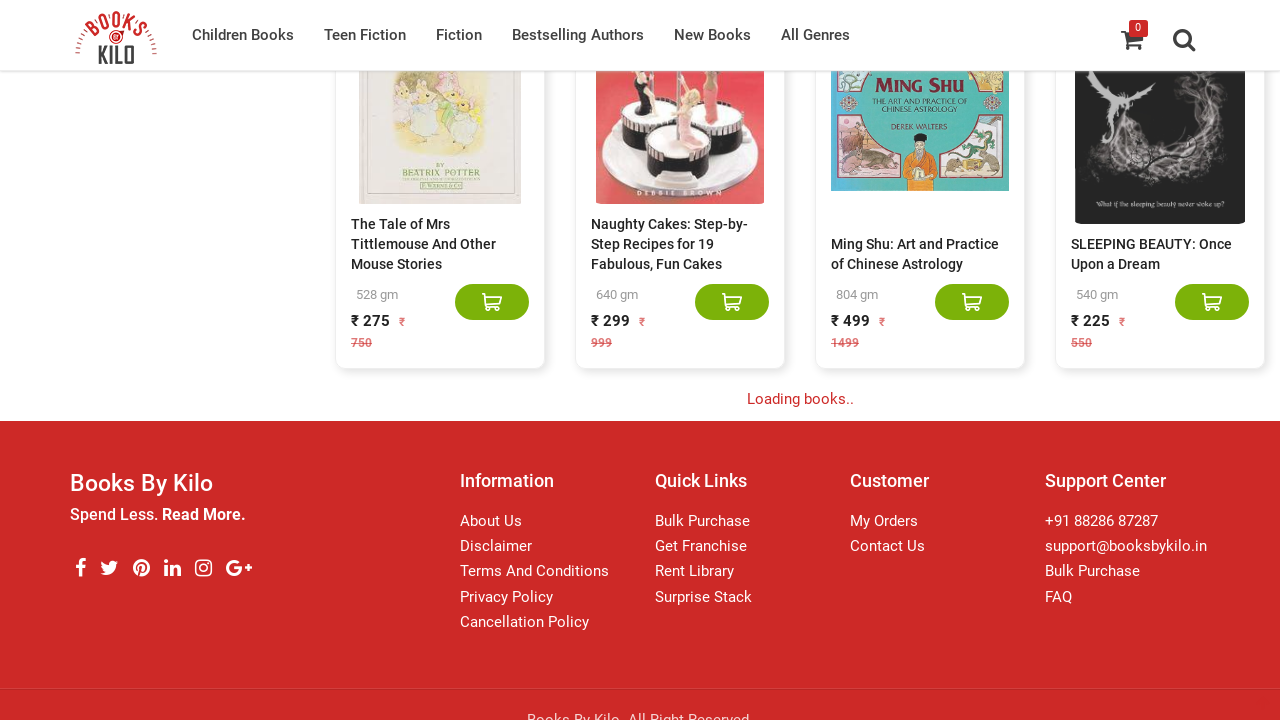

Retrieved current scroll height: 17342
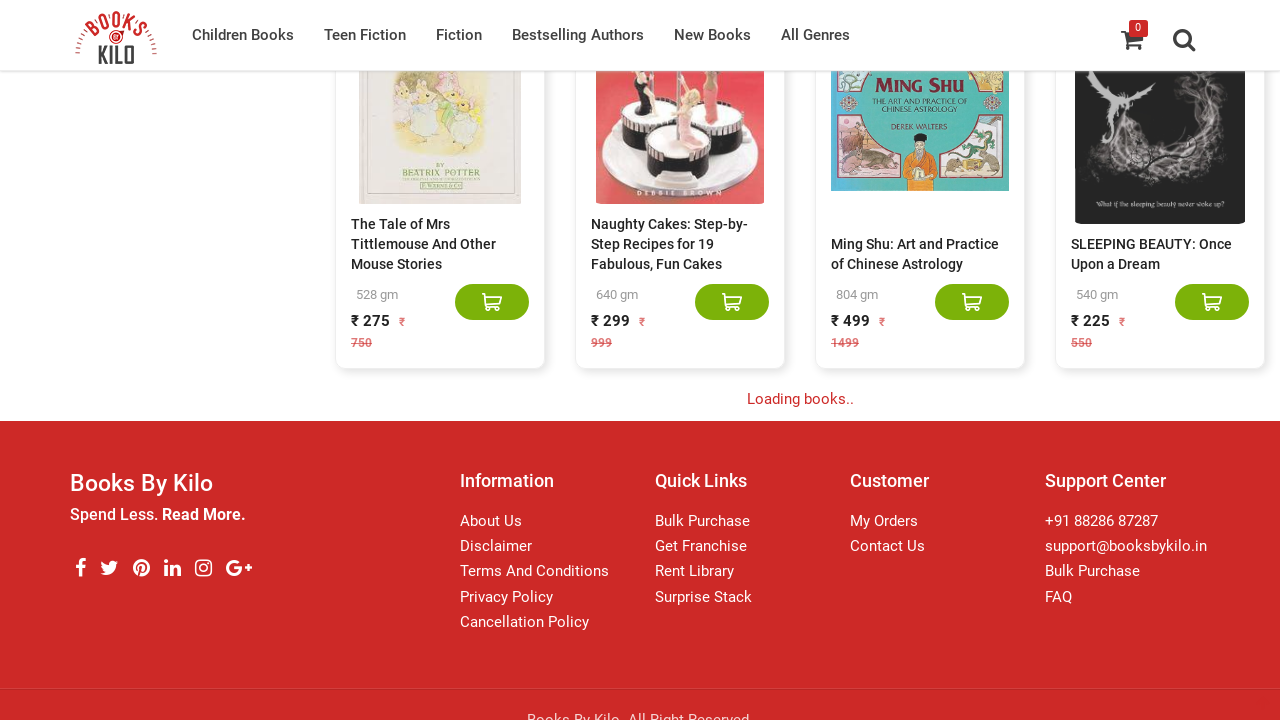

Scrolled to bottom of page
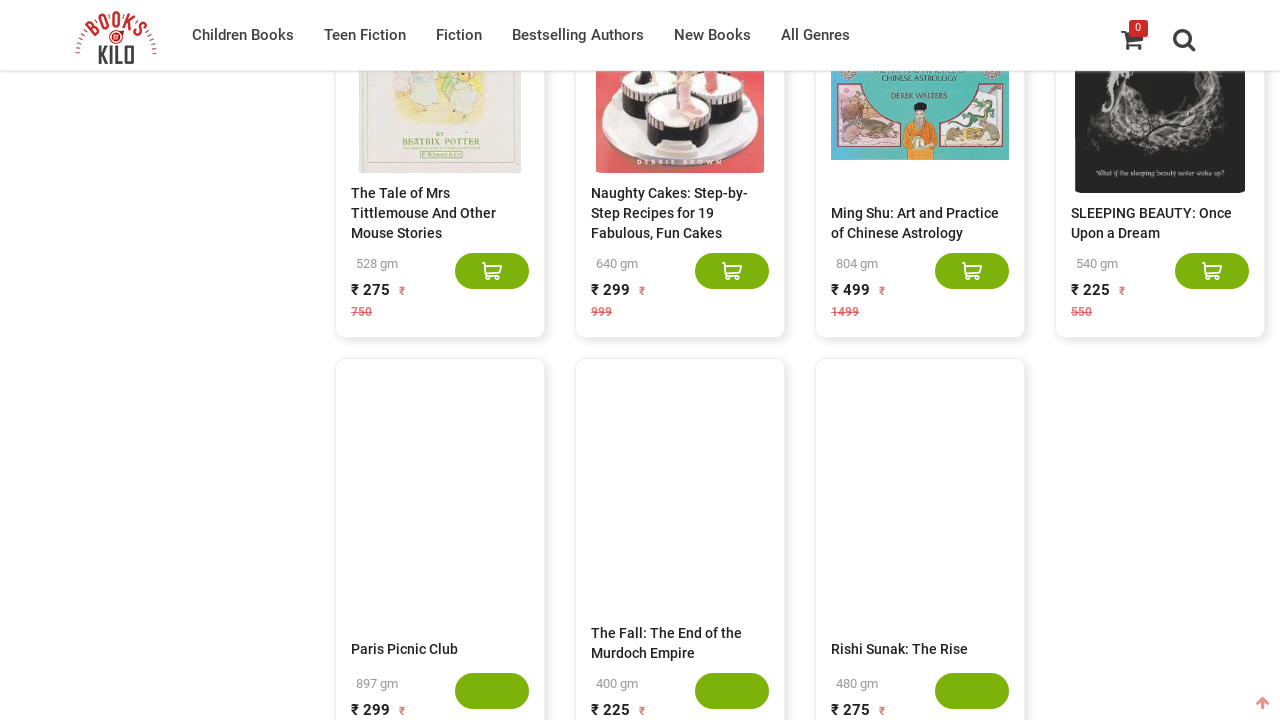

Waited 2 seconds for new content to load
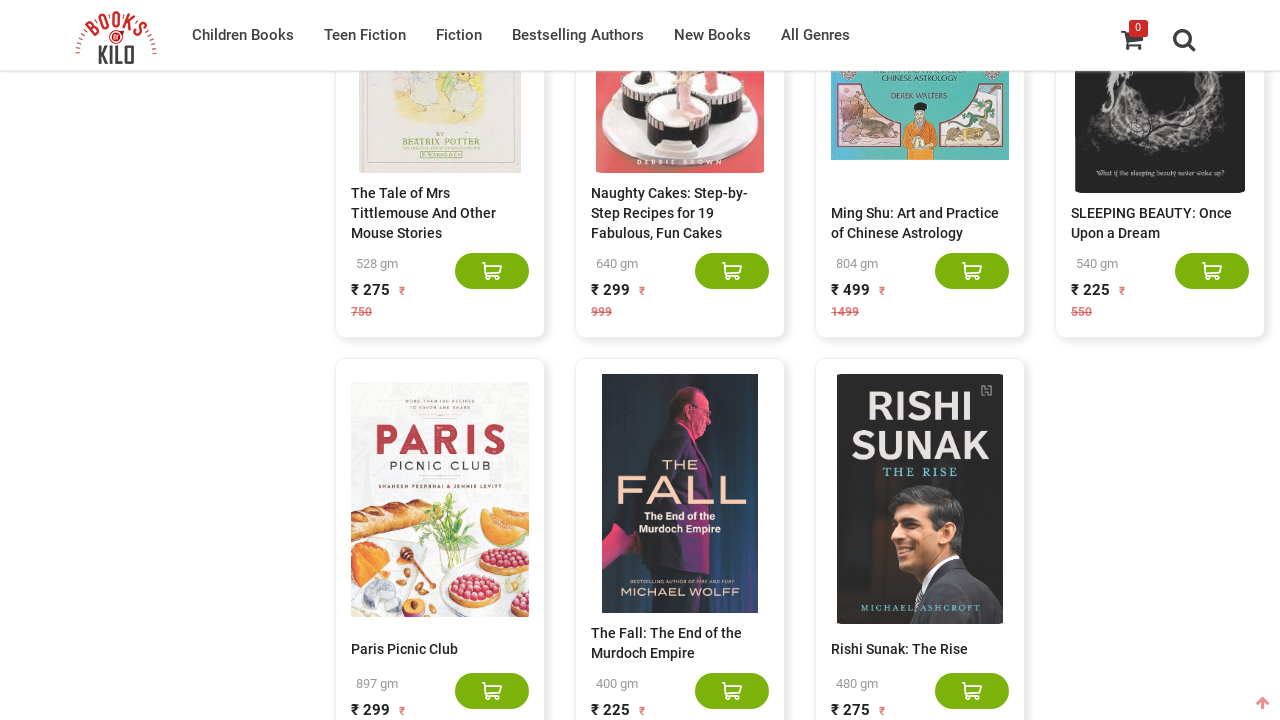

Retrieved current scroll height: 17731
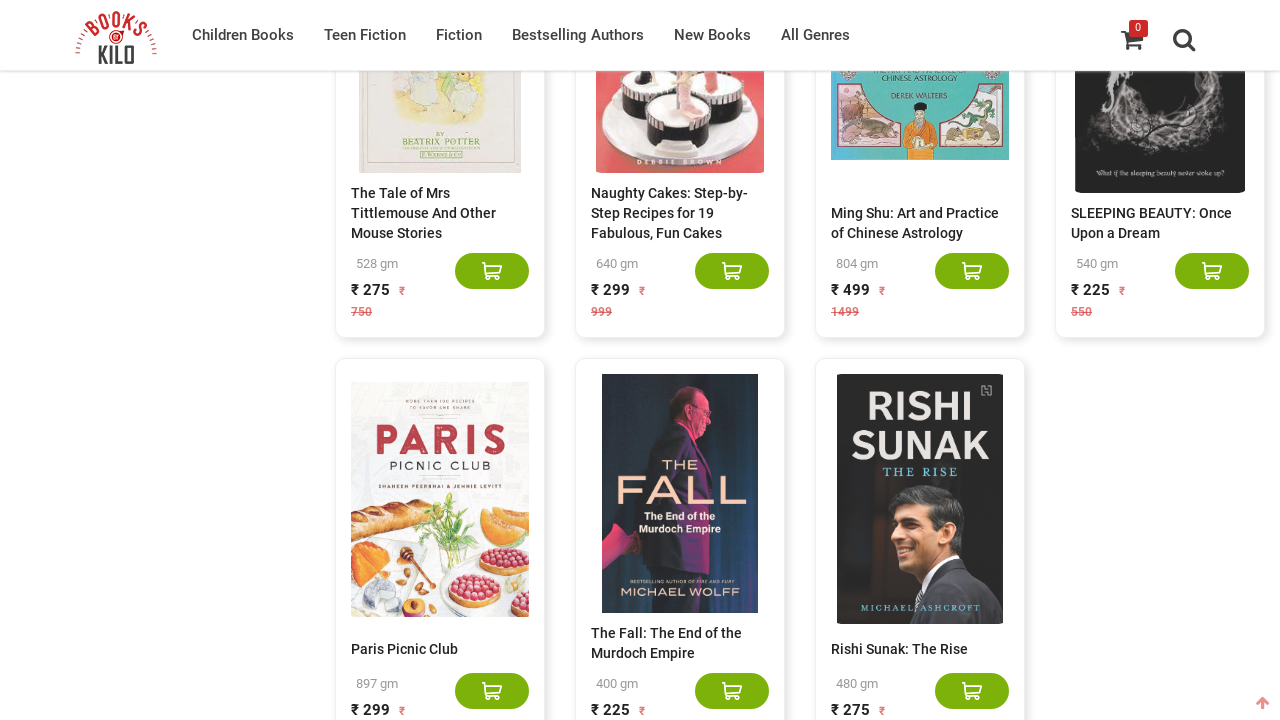

Scrolled to bottom of page
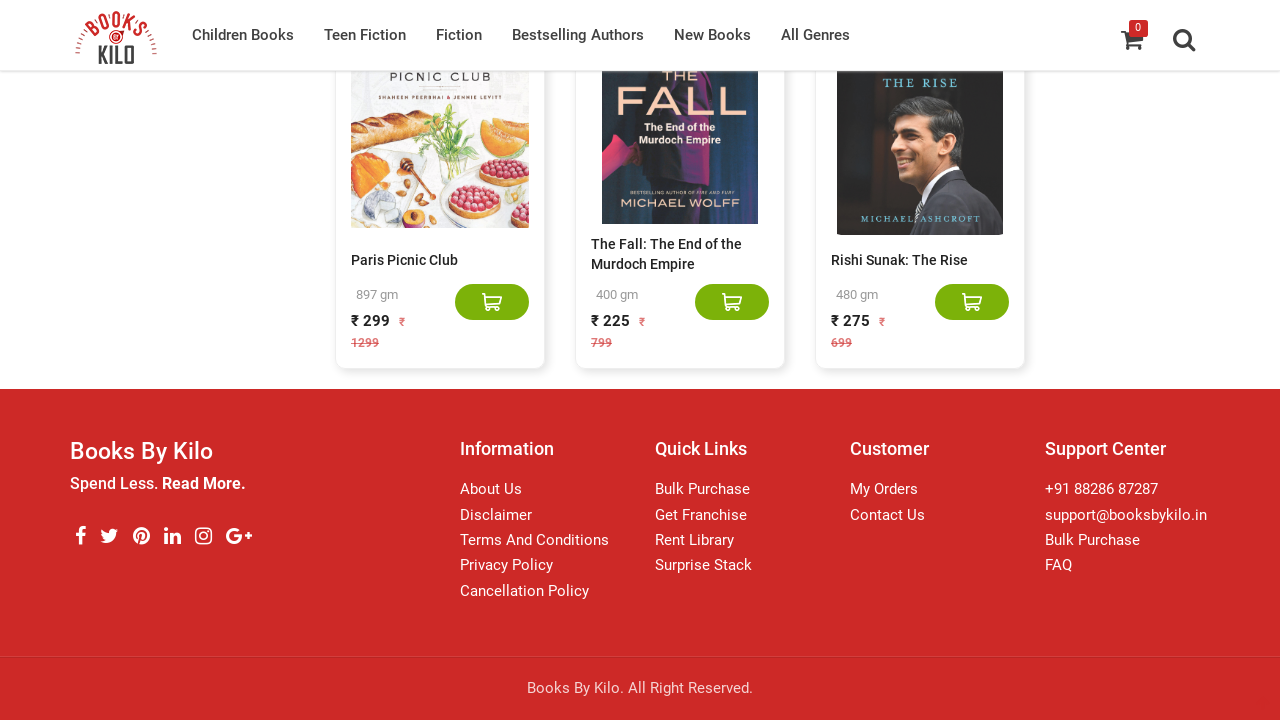

Waited 2 seconds for new content to load
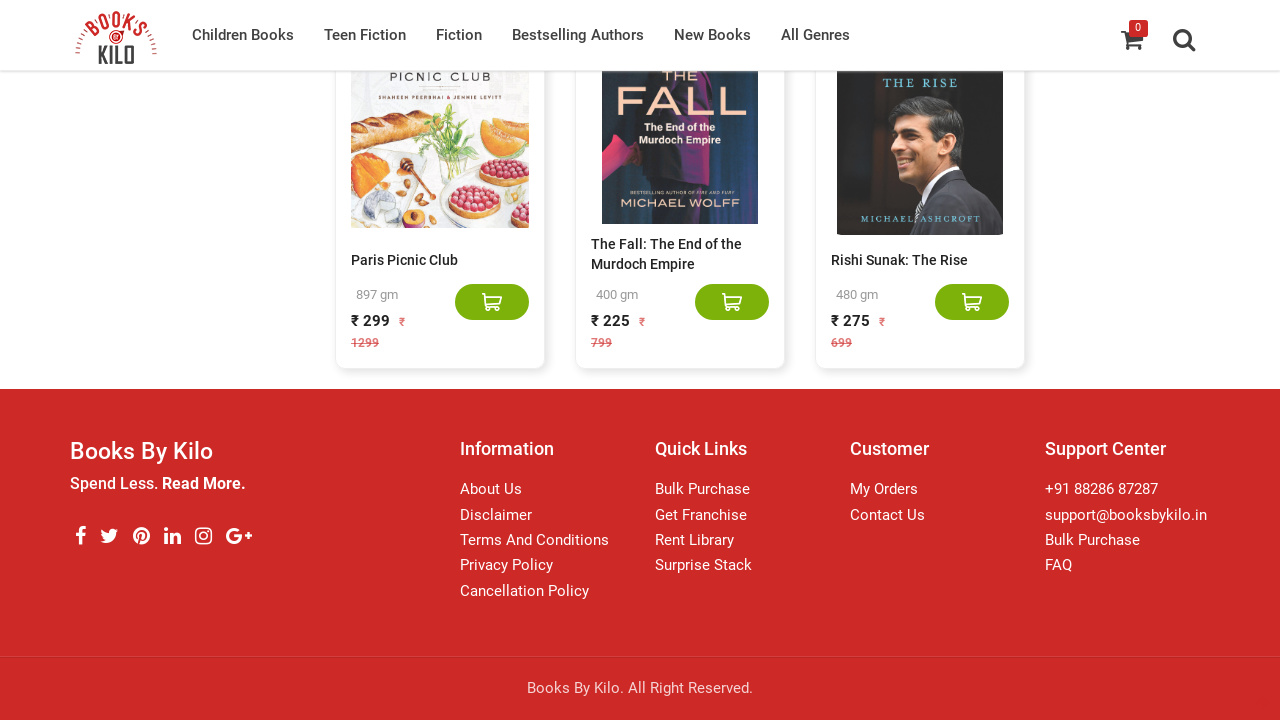

Retrieved current scroll height: 17731
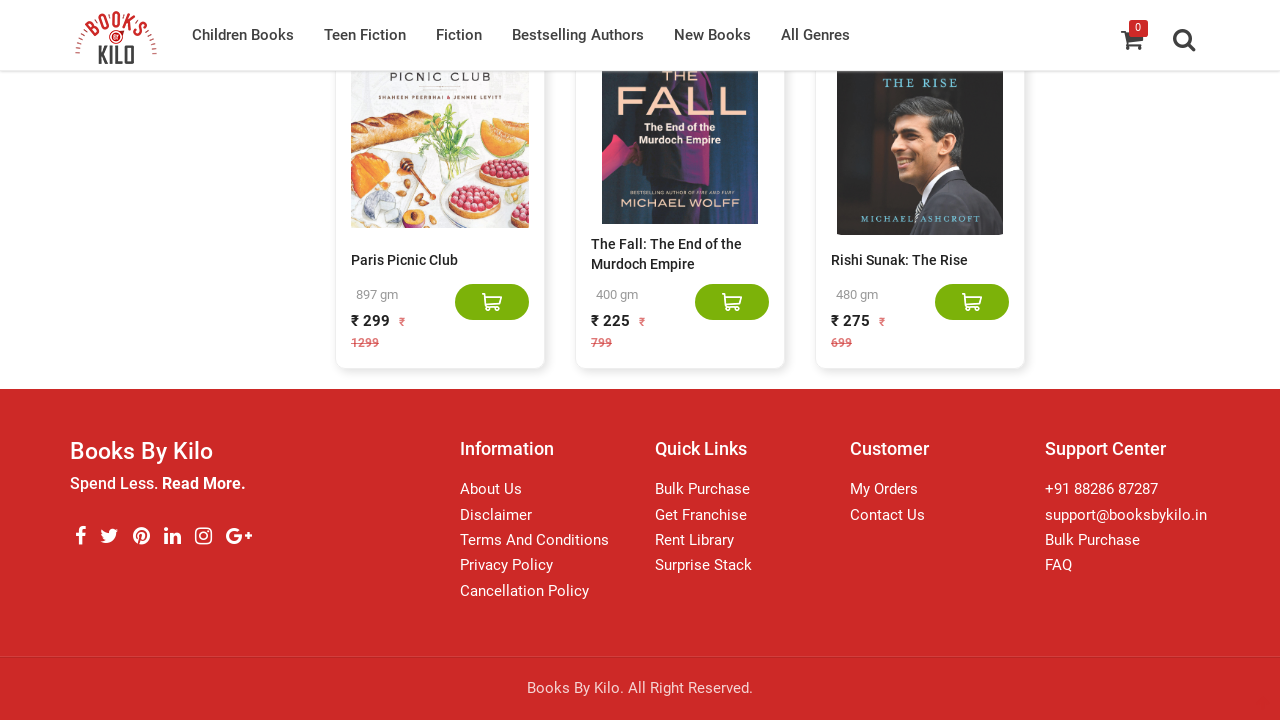

No new content loaded - reached end of infinite scroll
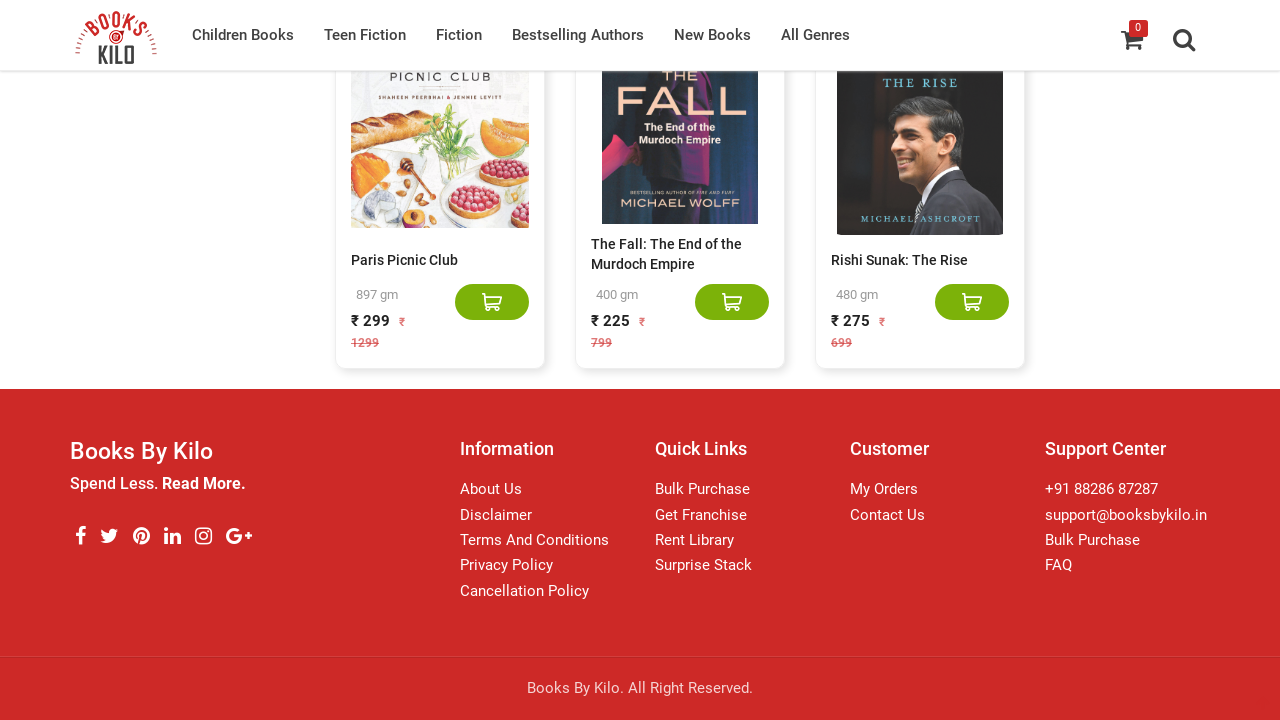

Final wait to verify end of scrollable content
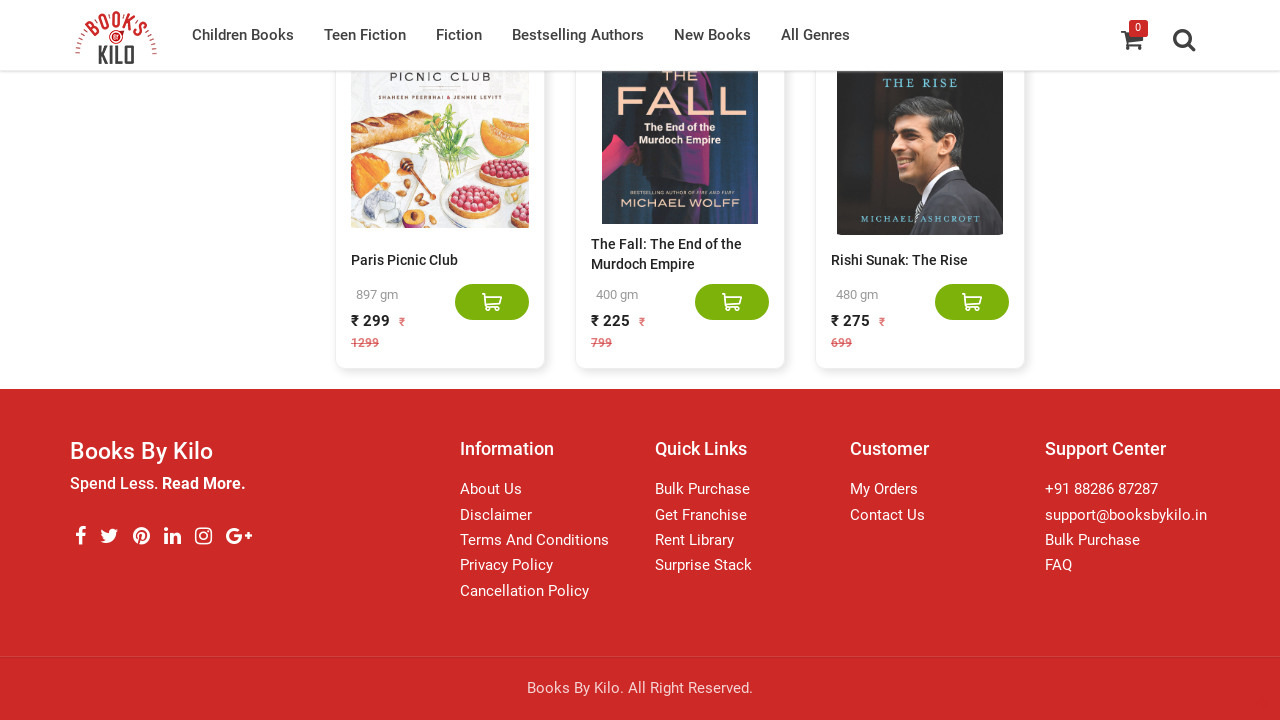

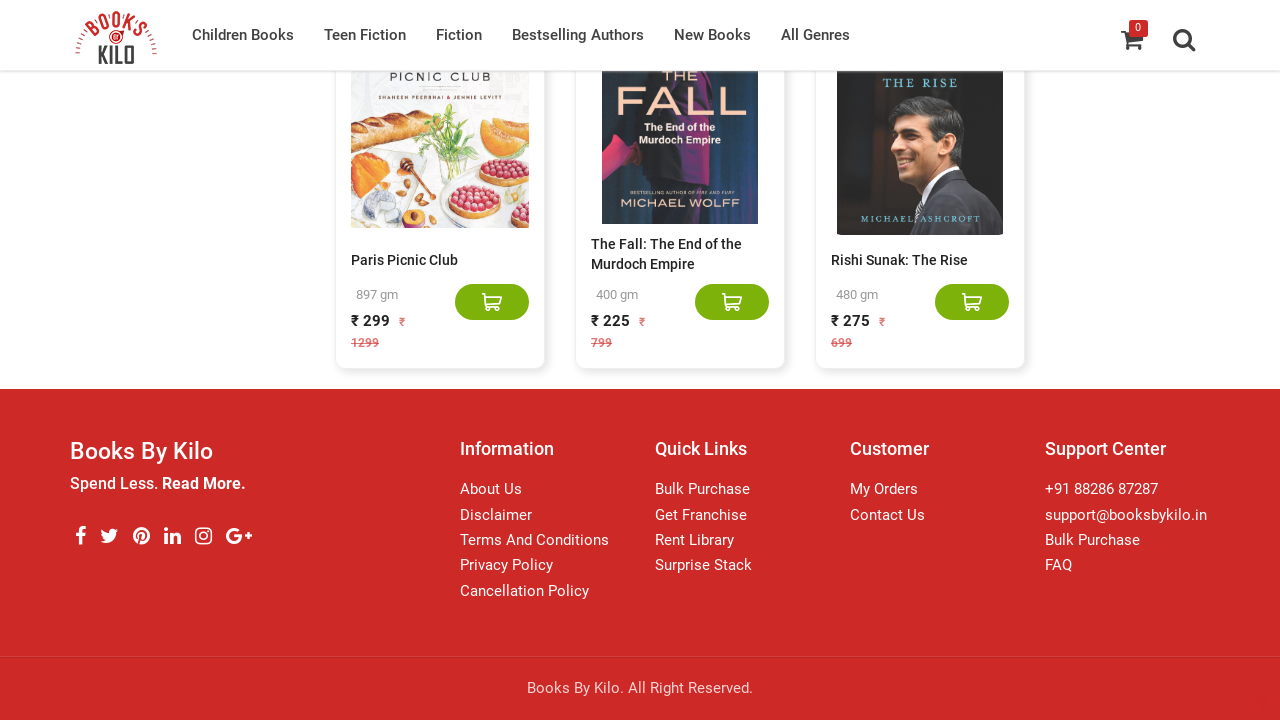